Tests that clicking the letter E link shows programming languages starting with 'E'

Starting URL: https://www.99-bottles-of-beer.net/abc.html

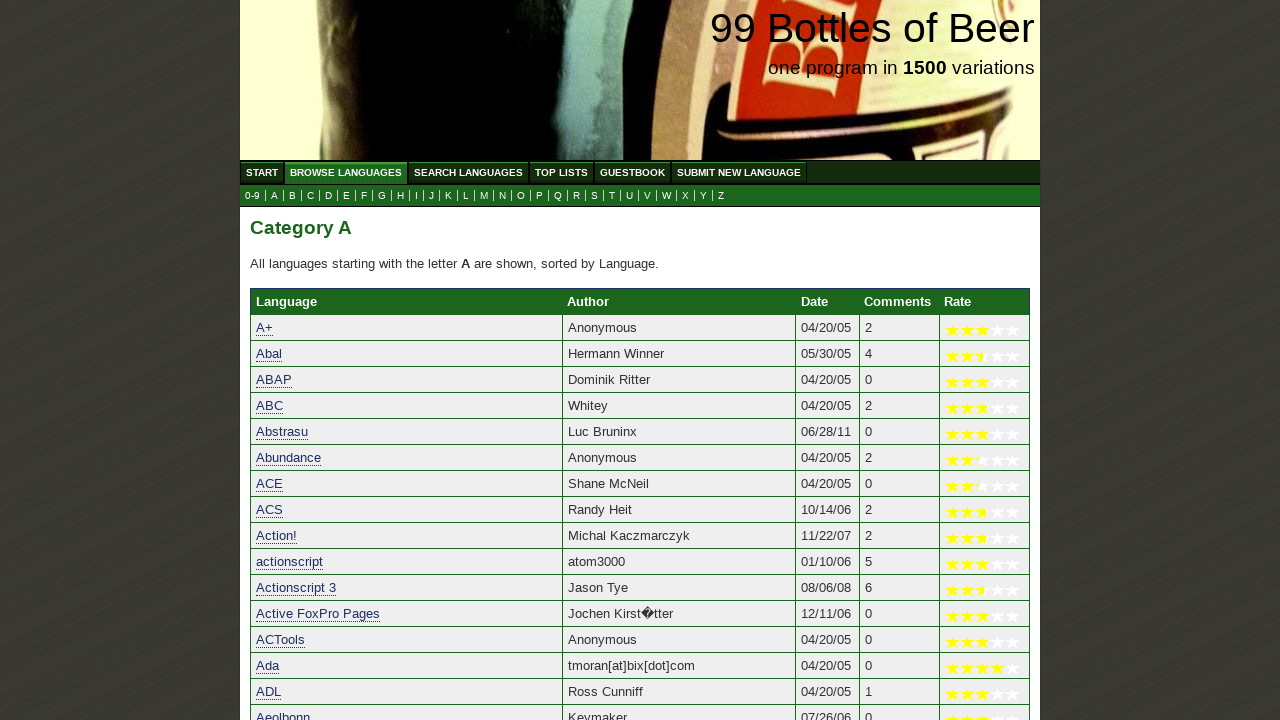

Clicked on the letter E link to filter programming languages at (346, 196) on a[href='e.html']
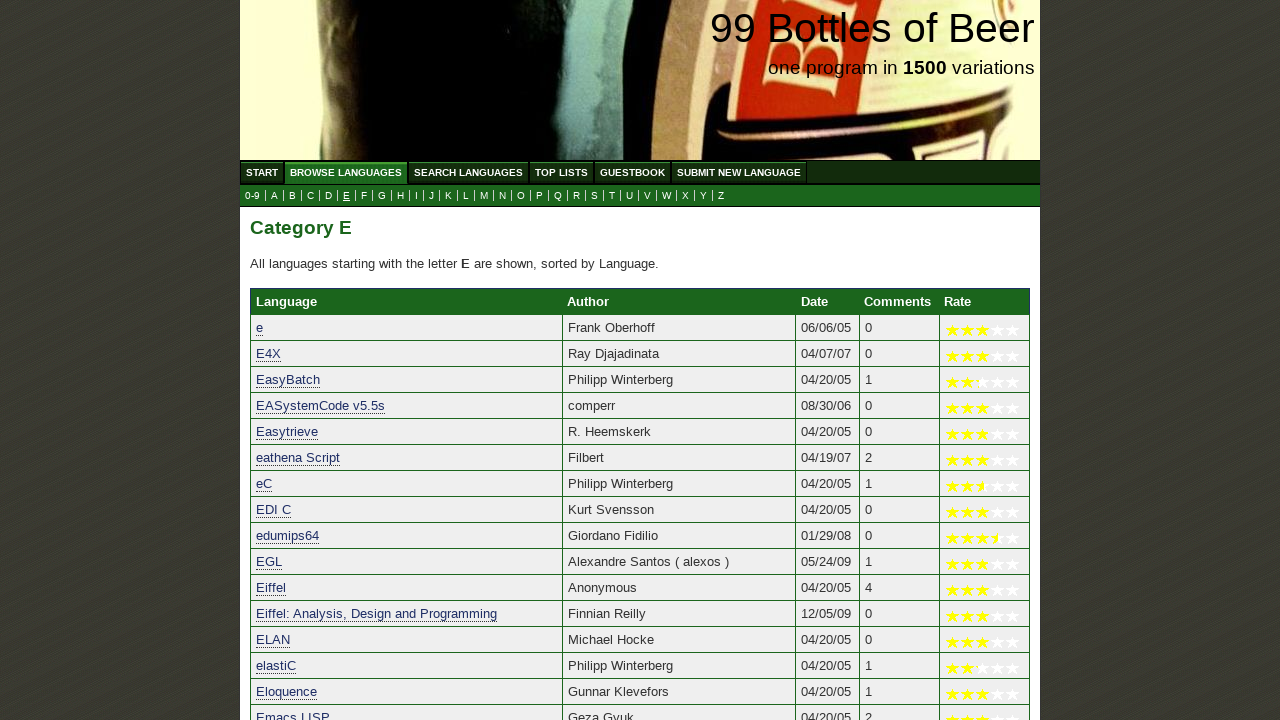

Waited for programming language results to load
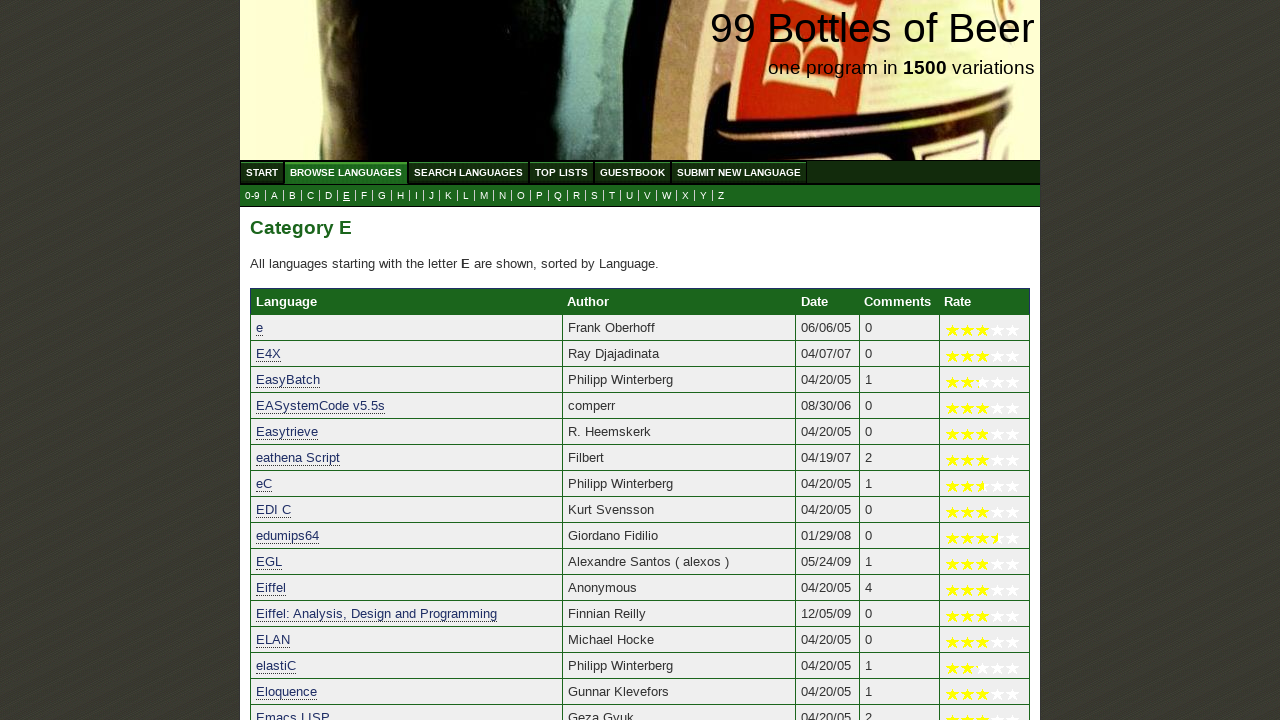

Retrieved all programming language results starting with E
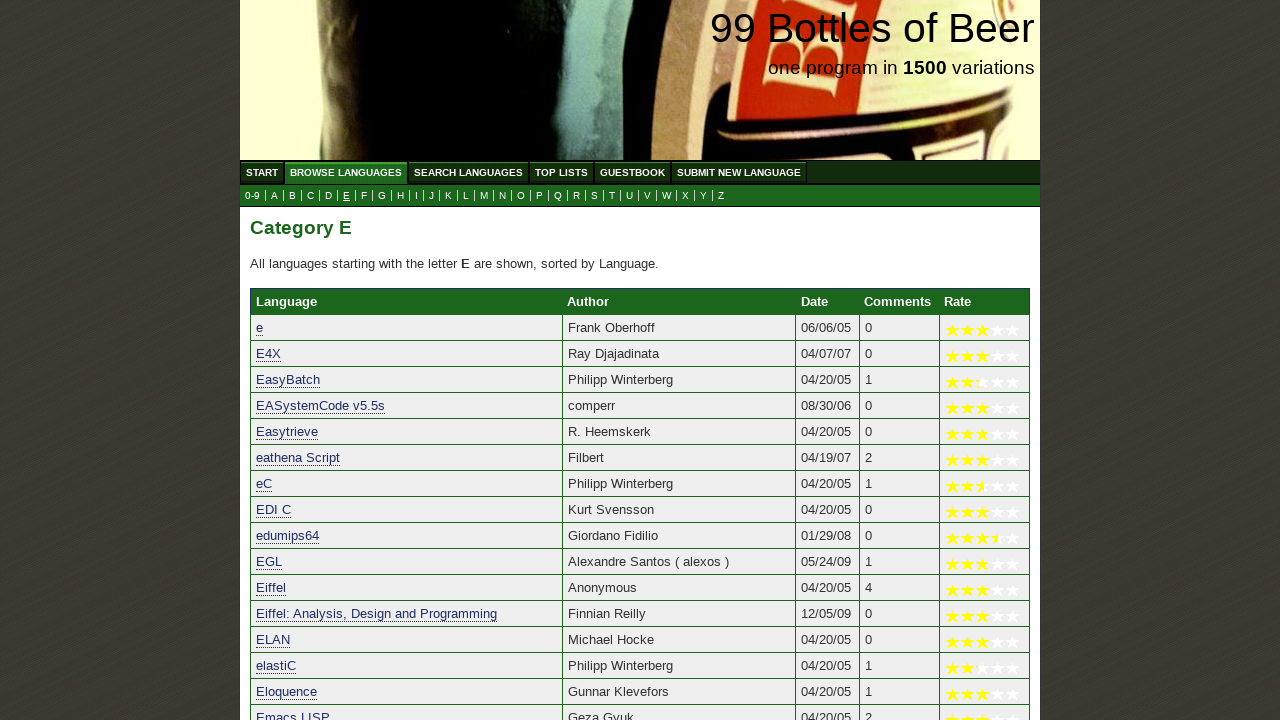

Verified 'e' starts with letter E
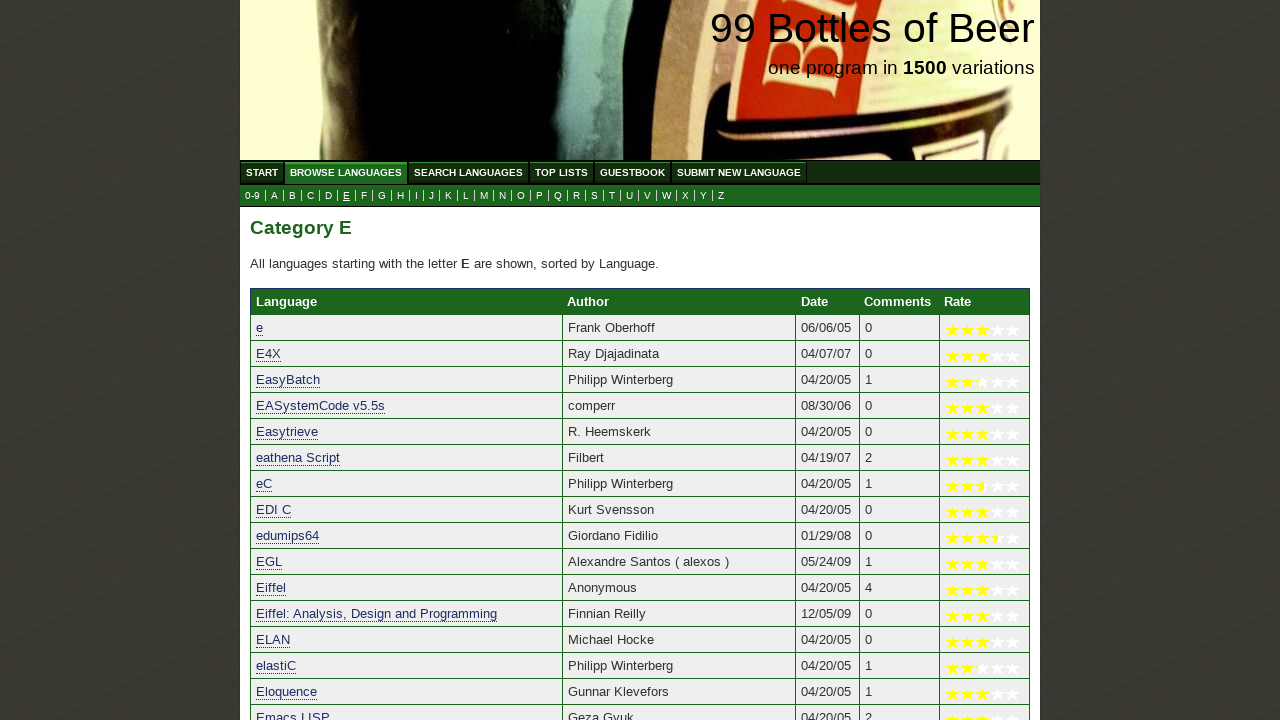

Verified 'E4X' starts with letter E
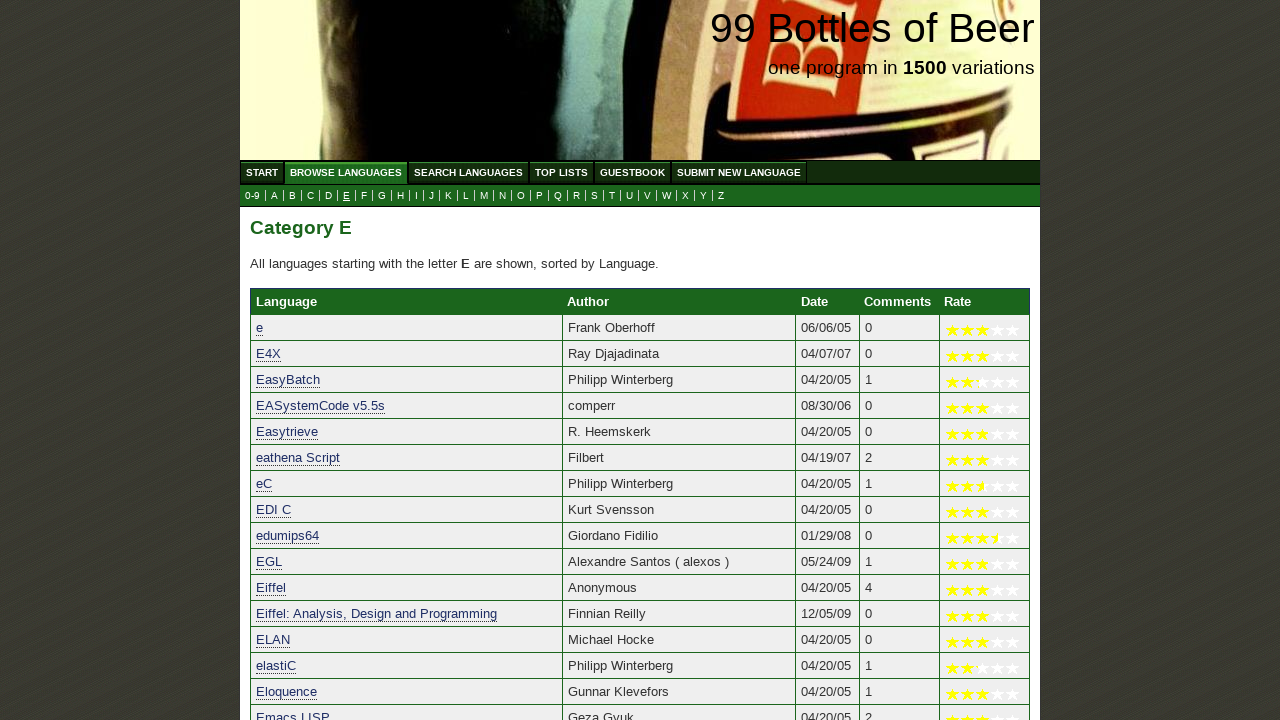

Verified 'EasyBatch' starts with letter E
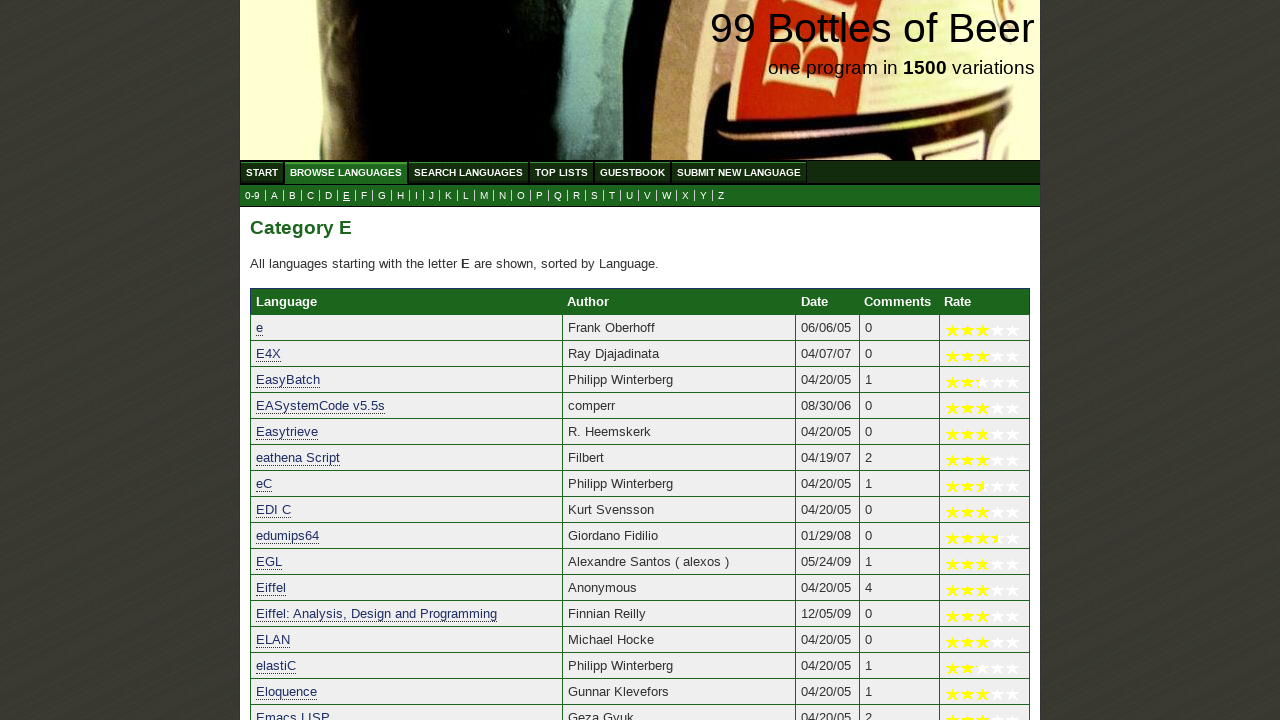

Verified 'EASystemCode v5.5s' starts with letter E
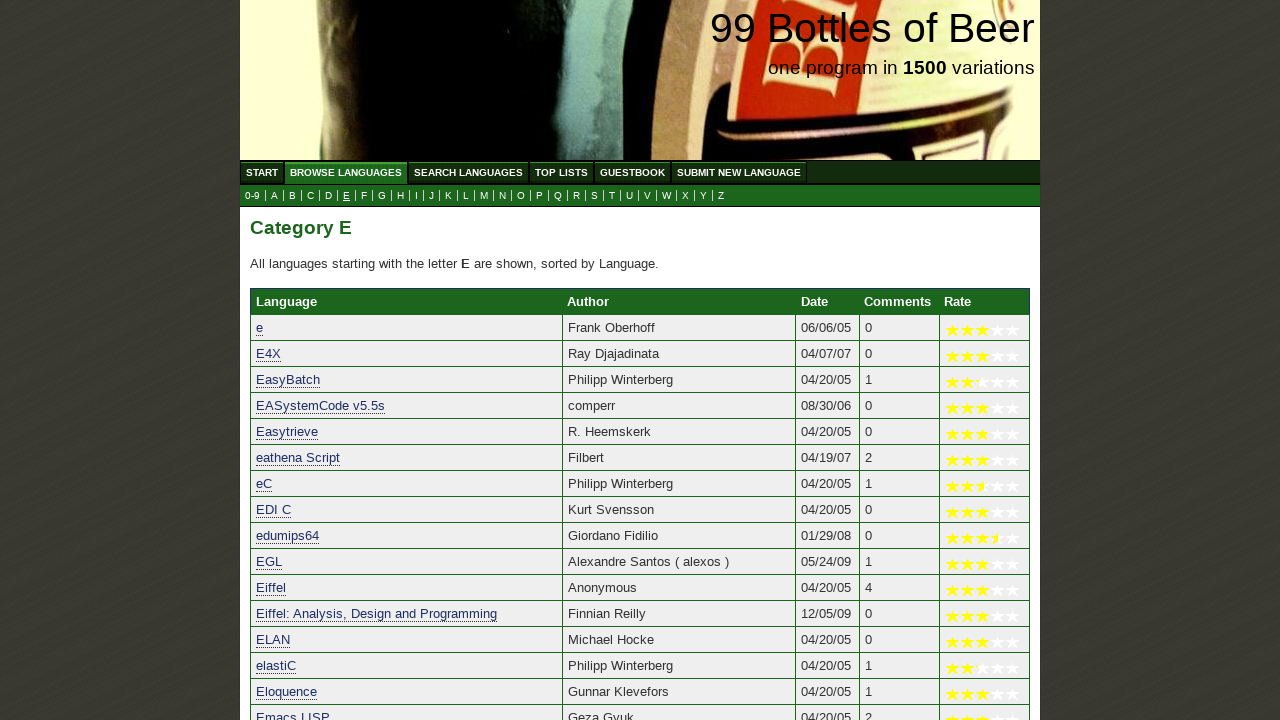

Verified 'Easytrieve' starts with letter E
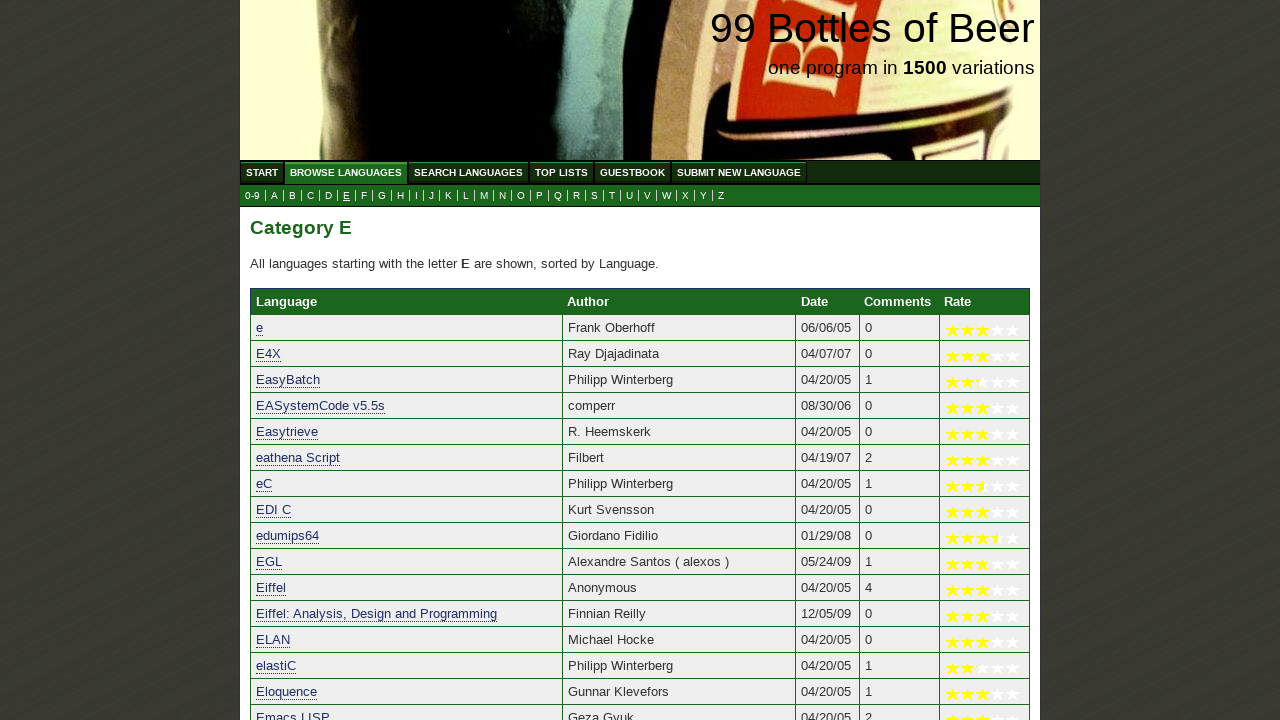

Verified 'eathena Script' starts with letter E
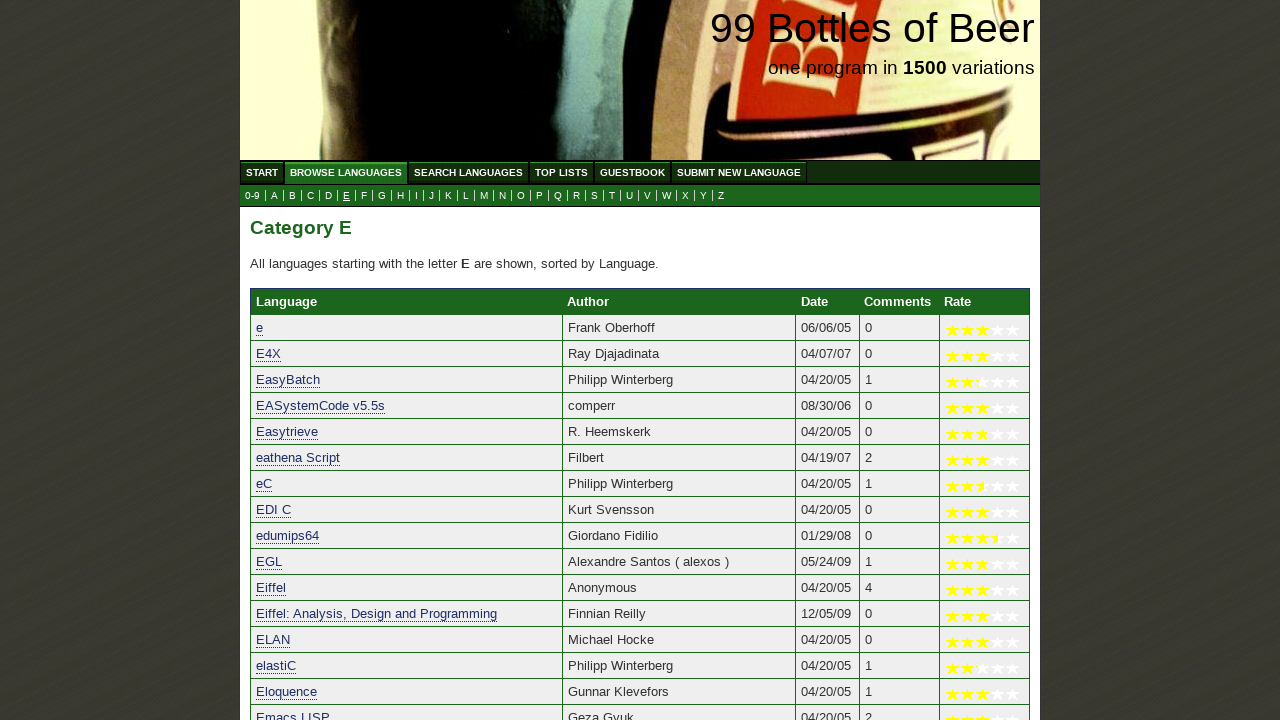

Verified 'eC' starts with letter E
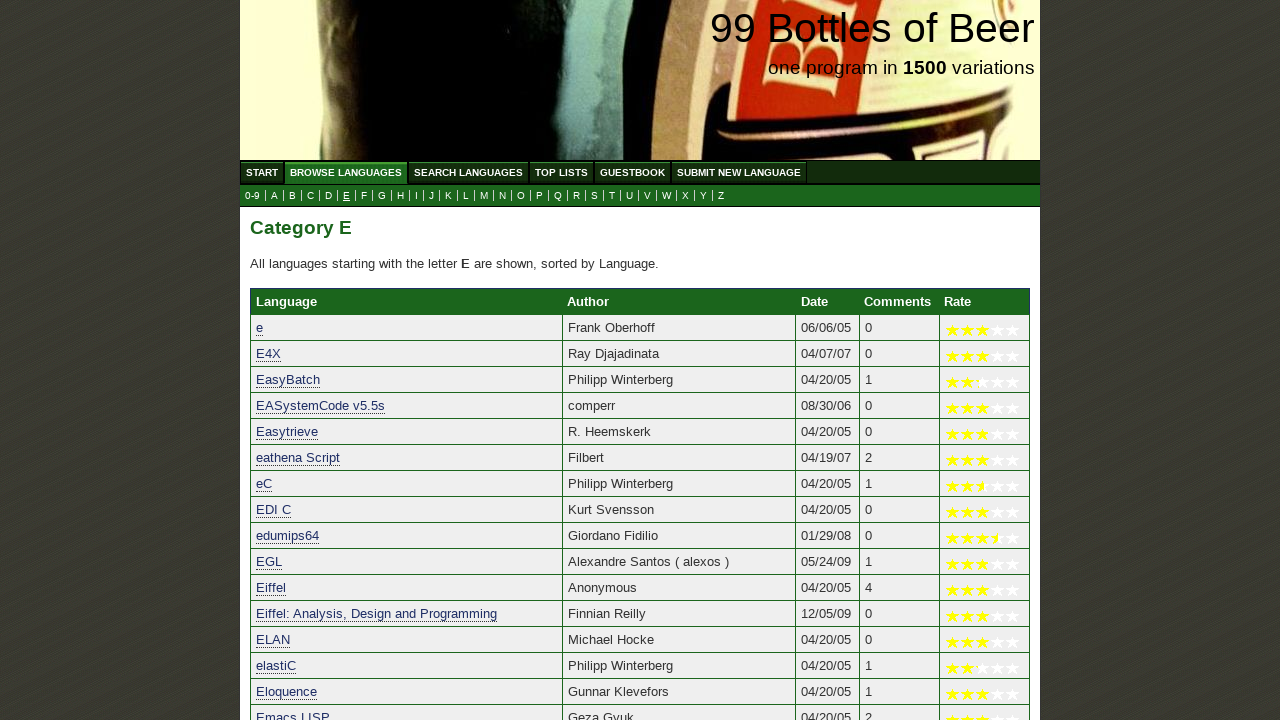

Verified 'EDI C' starts with letter E
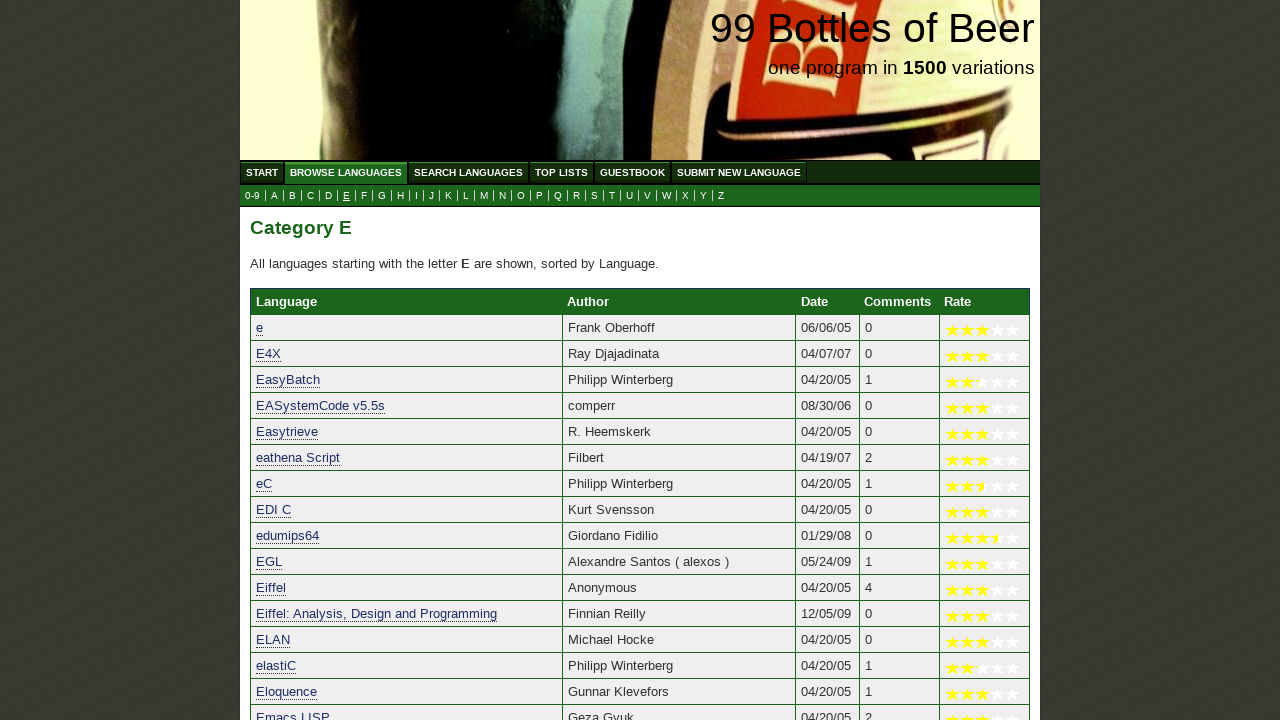

Verified 'edumips64' starts with letter E
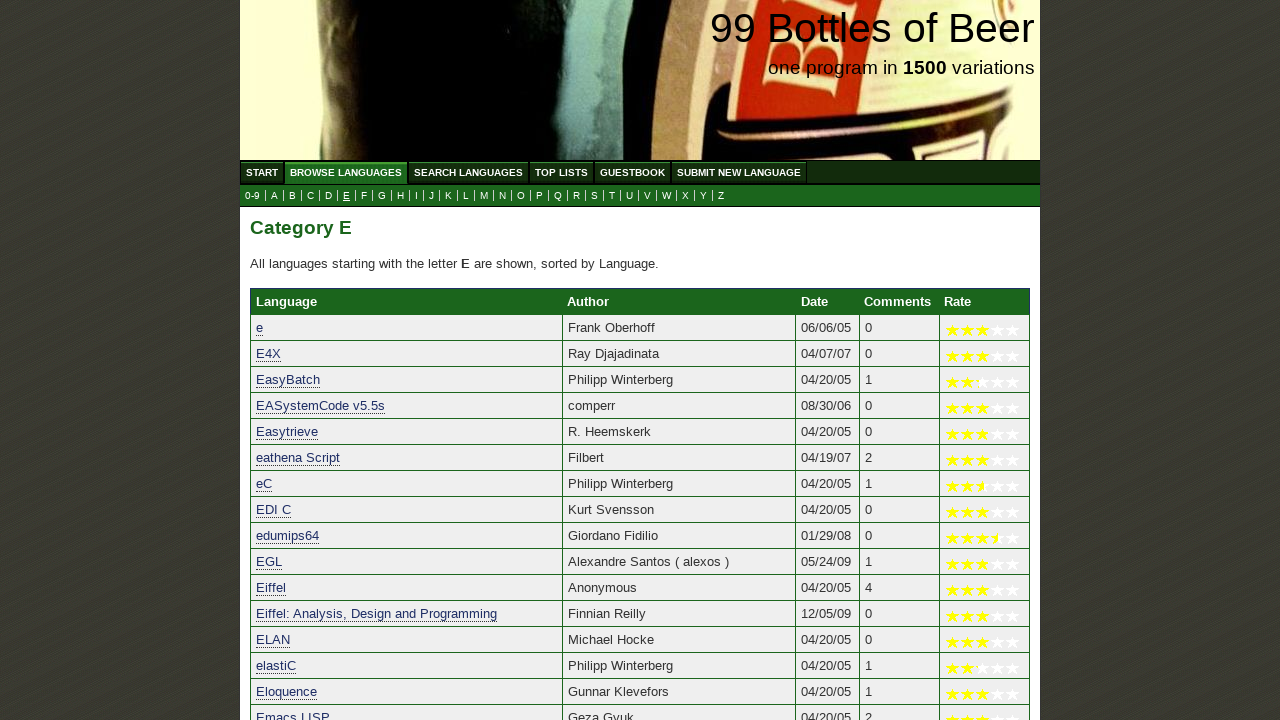

Verified 'EGL' starts with letter E
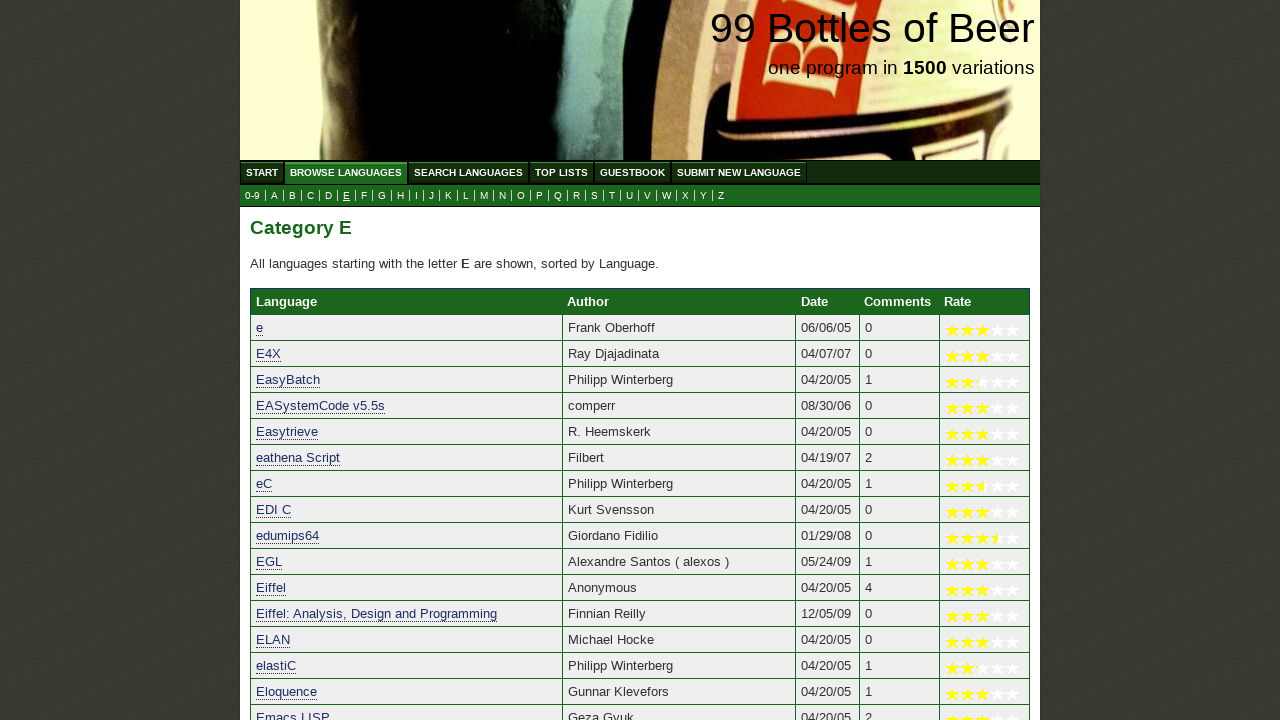

Verified 'Eiffel' starts with letter E
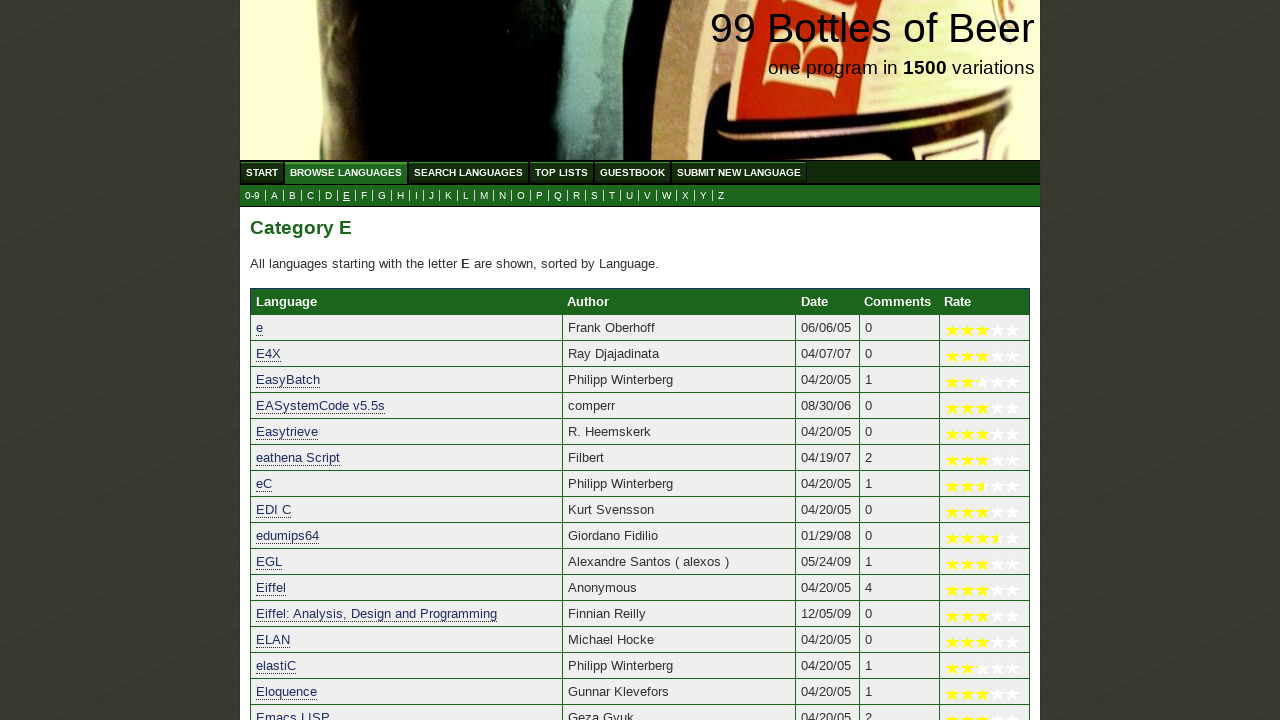

Verified 'Eiffel: Analysis, Design and Programming' starts with letter E
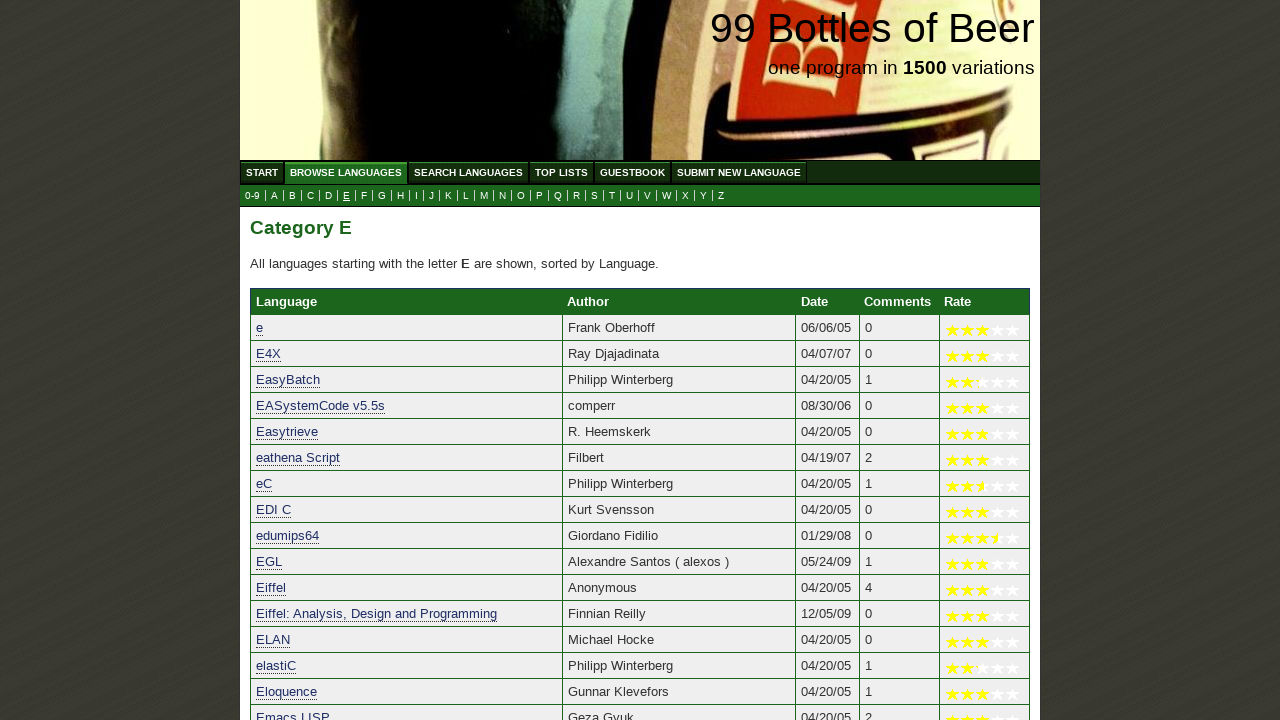

Verified 'ELAN' starts with letter E
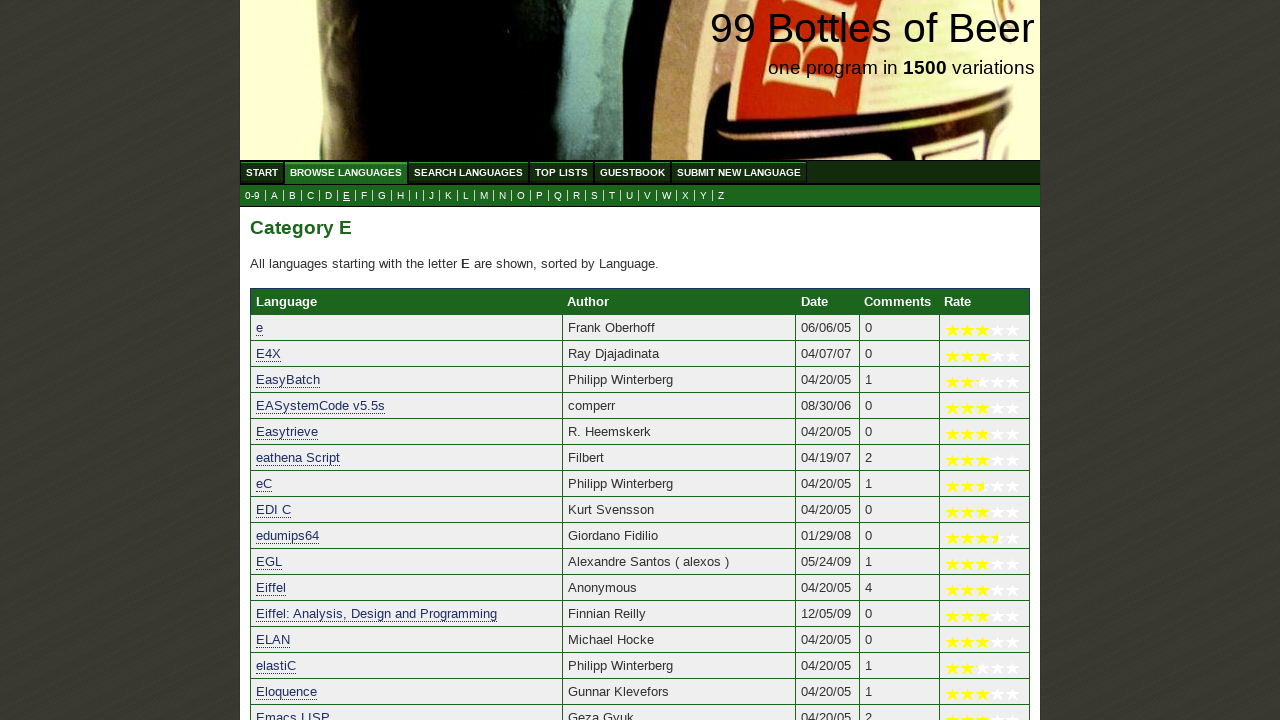

Verified 'elastiC' starts with letter E
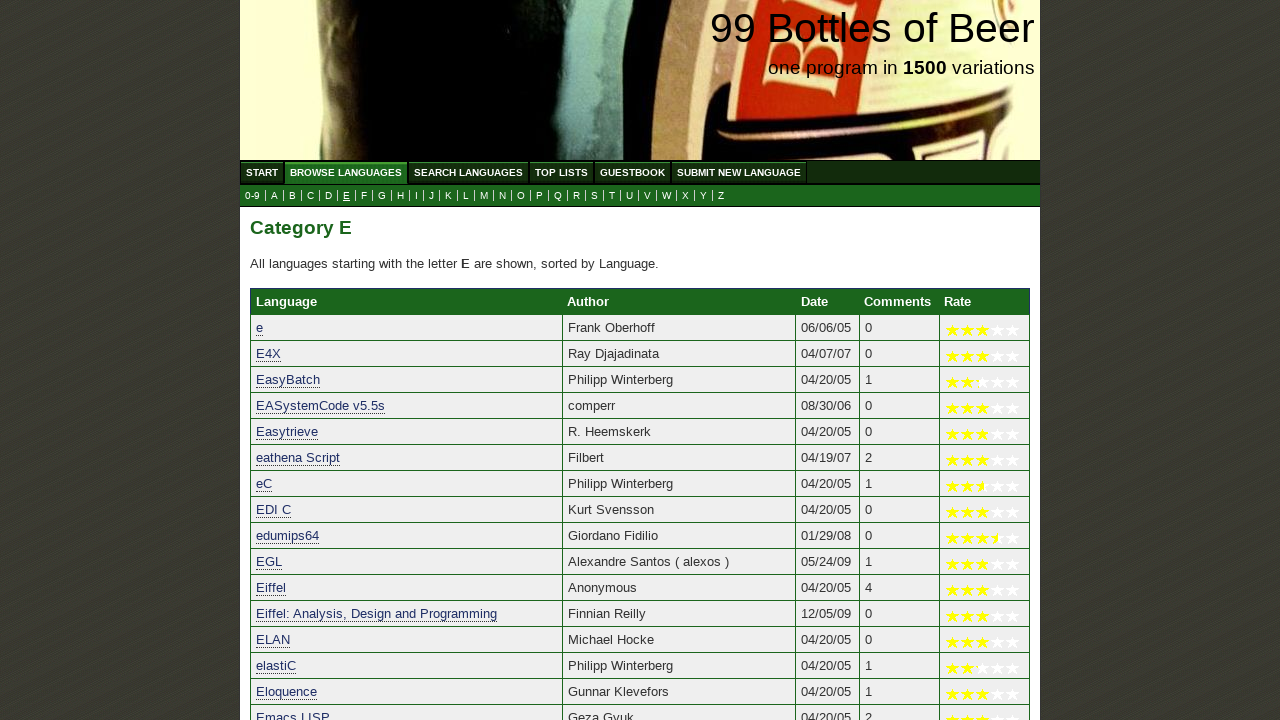

Verified 'Eloquence' starts with letter E
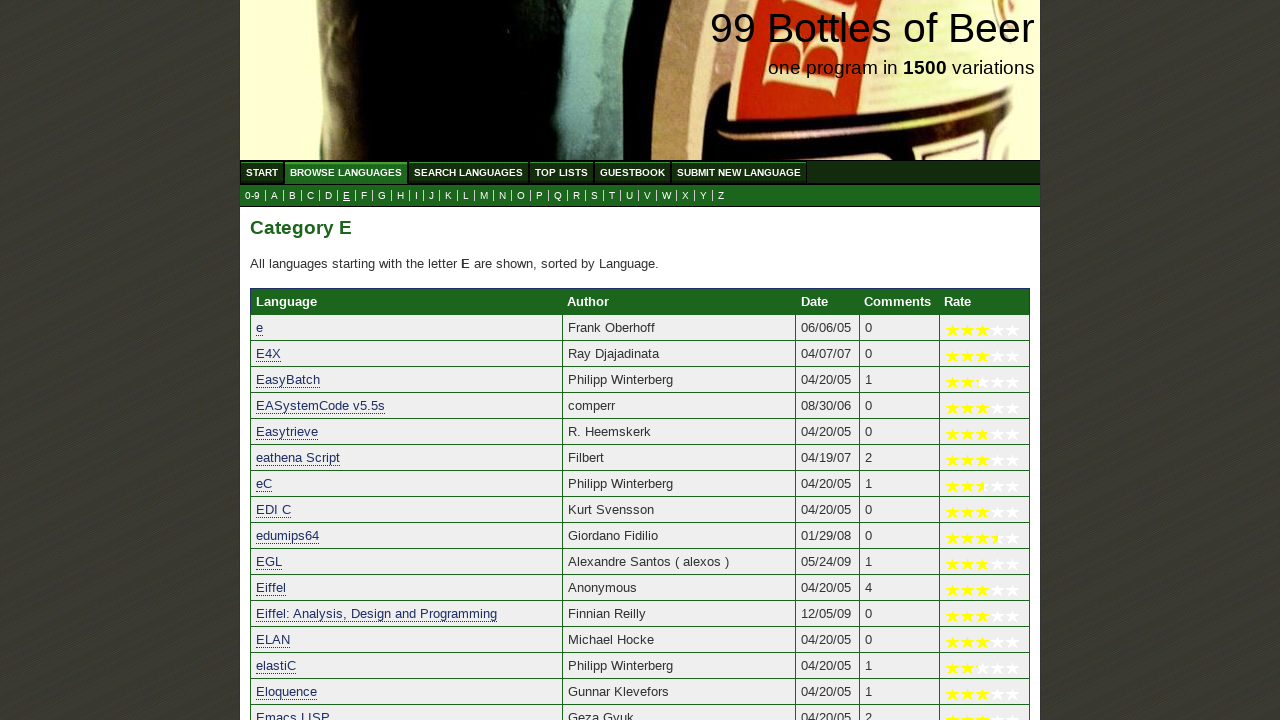

Verified 'Emacs LISP' starts with letter E
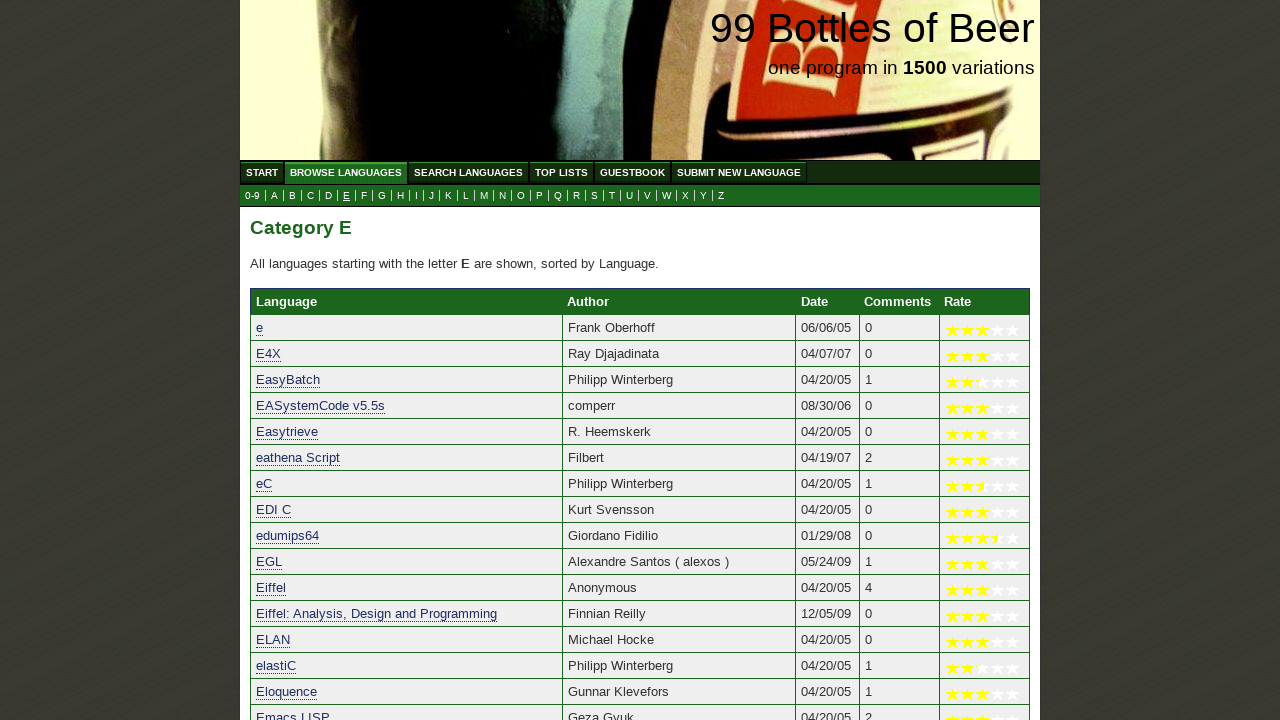

Verified 'Ember' starts with letter E
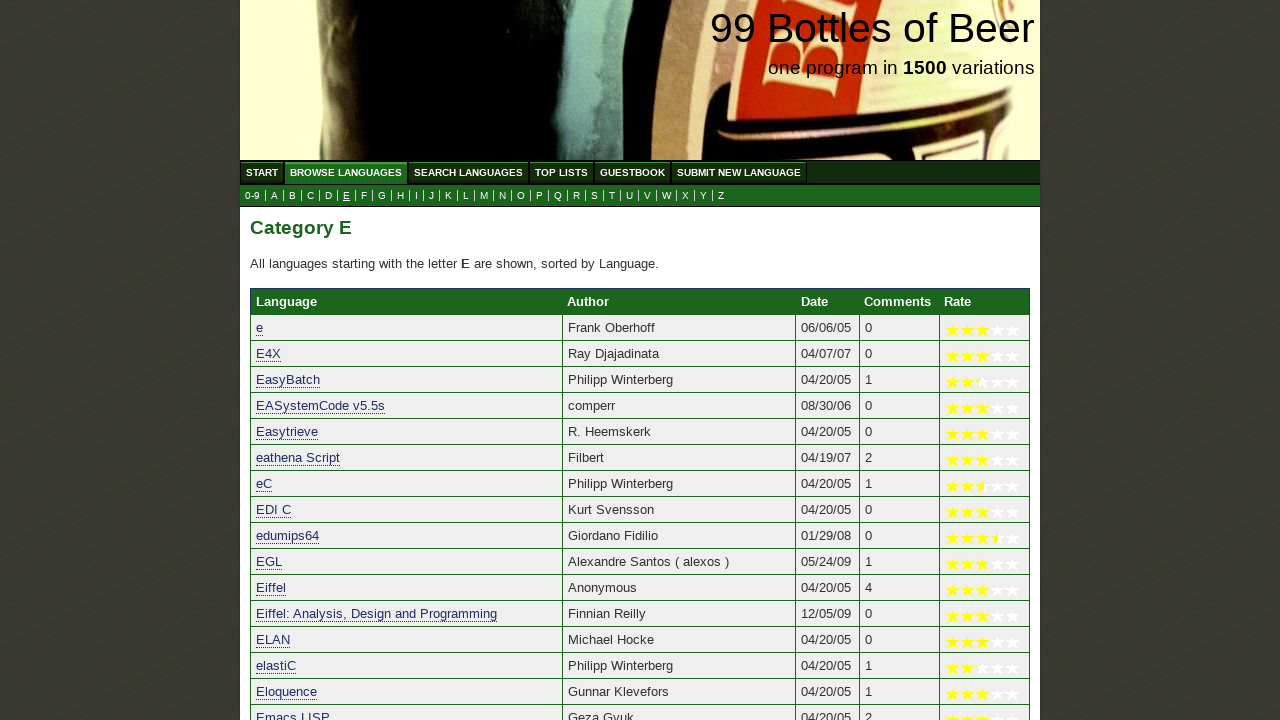

Verified 'Emerald' starts with letter E
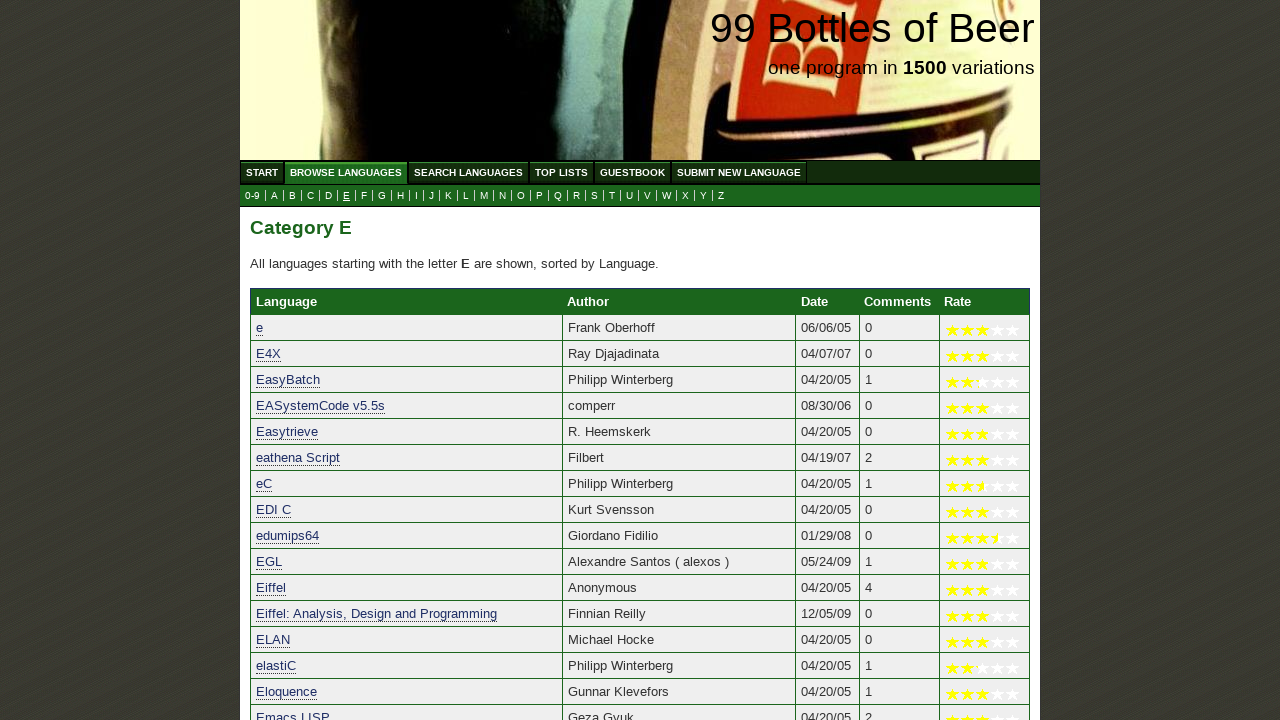

Verified 'Emoticon' starts with letter E
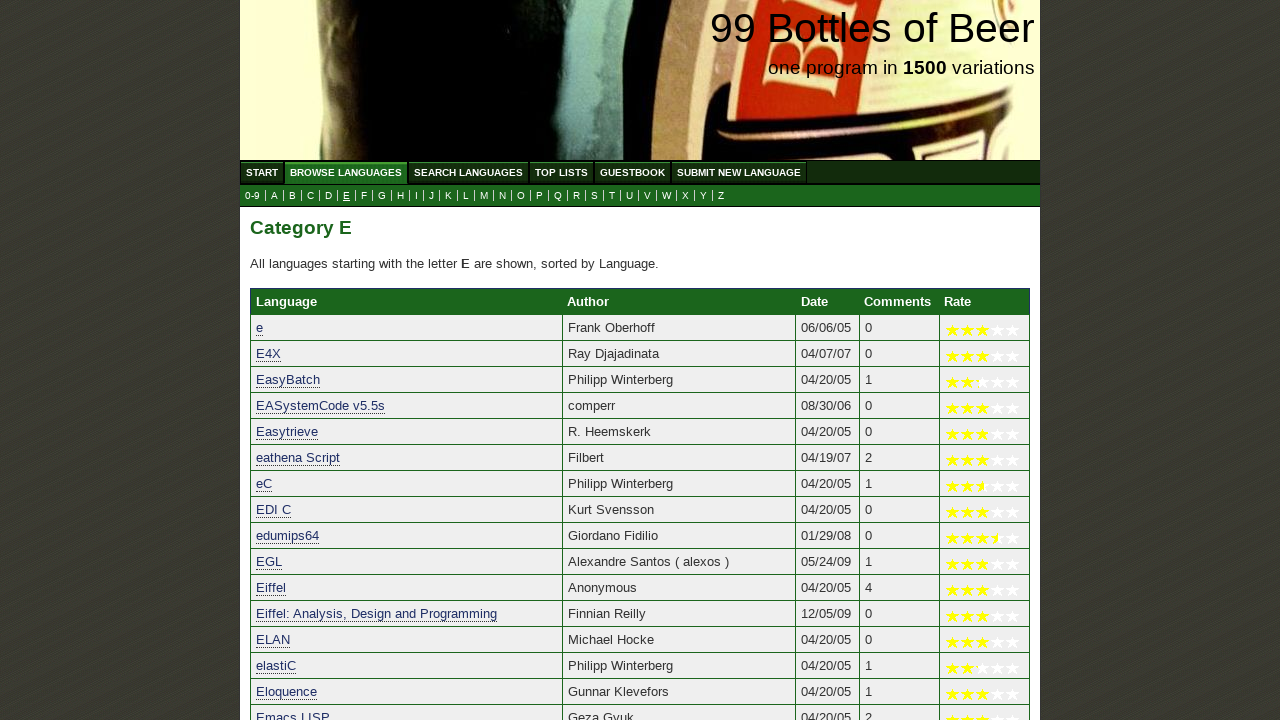

Verified 'Enema' starts with letter E
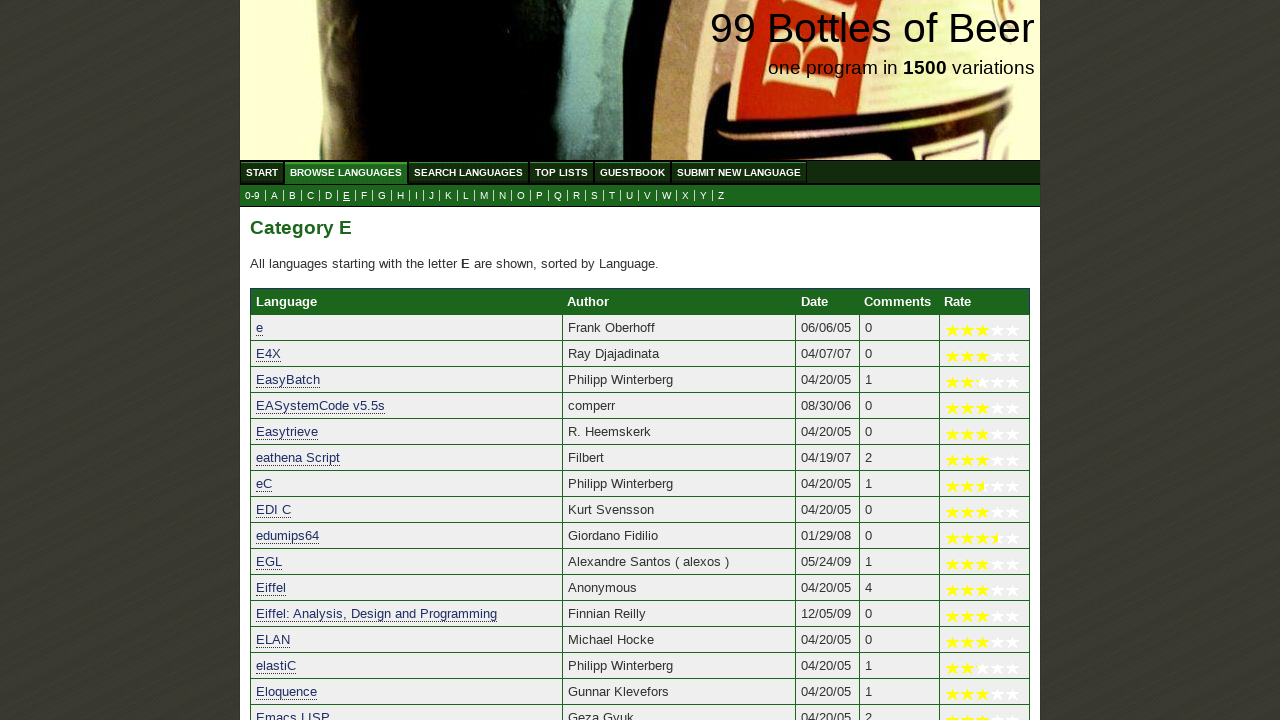

Verified 'English' starts with letter E
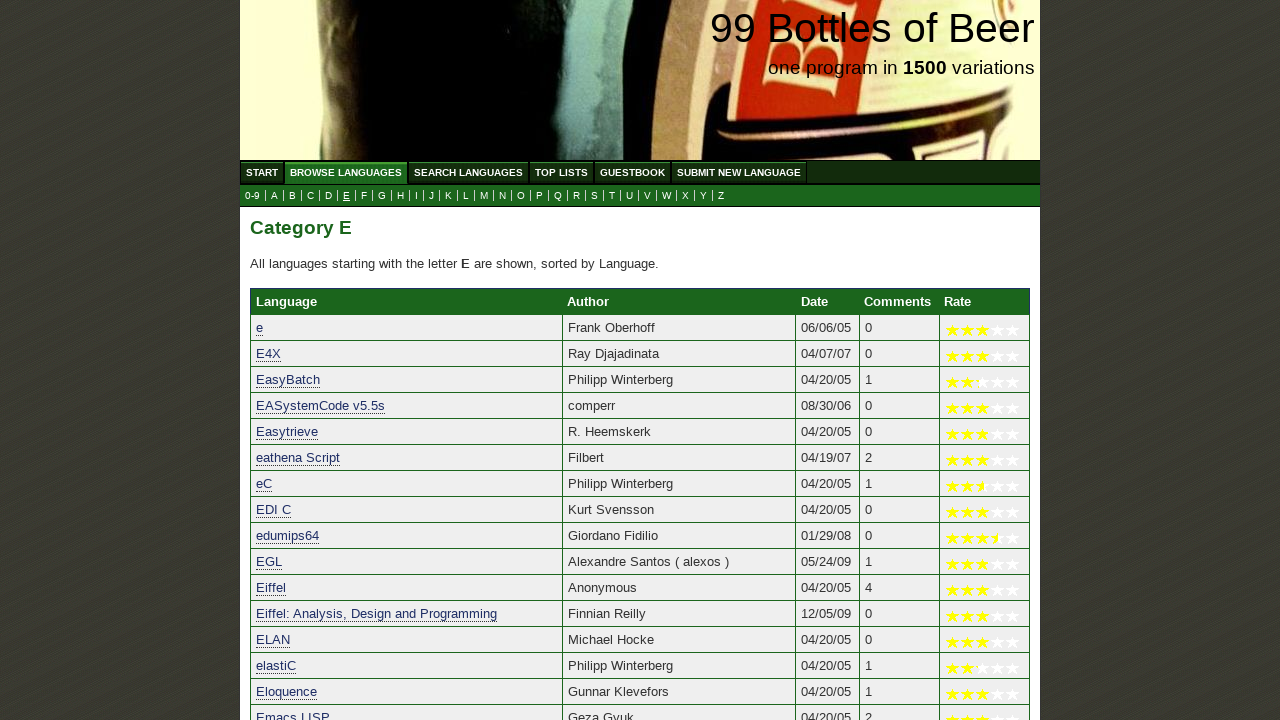

Verified 'ENIAC' starts with letter E
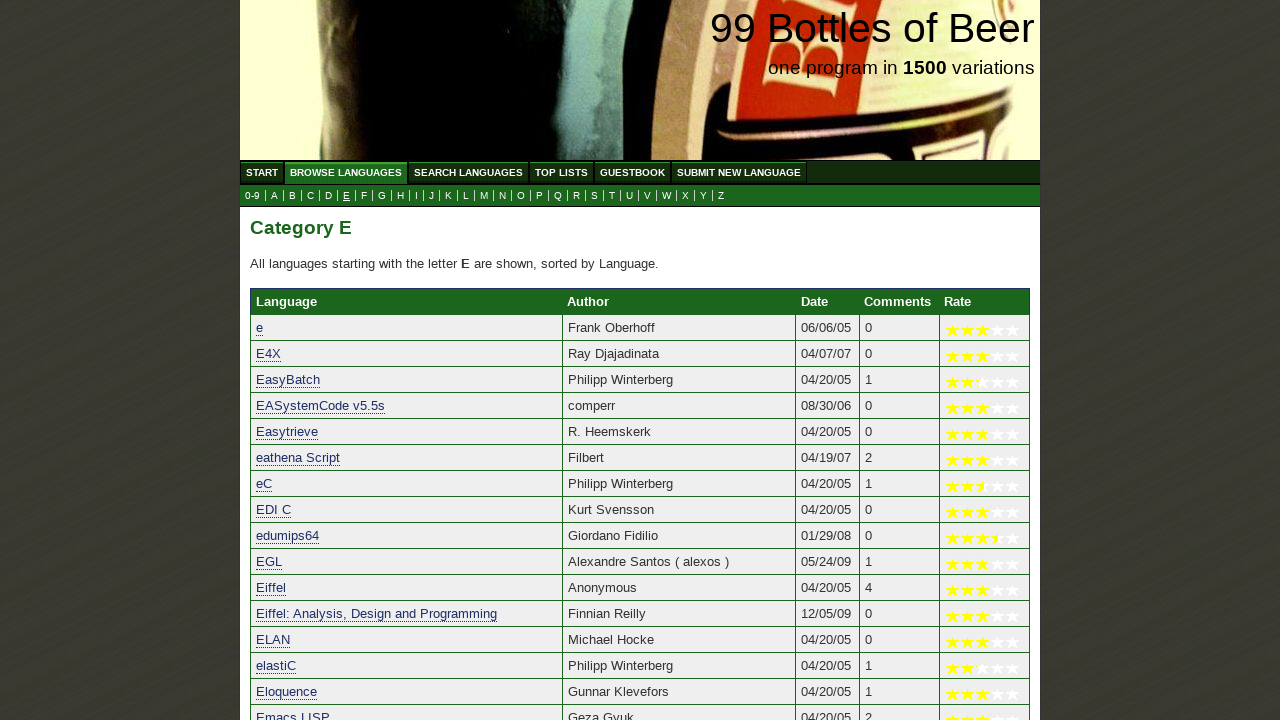

Verified 'EPICS' starts with letter E
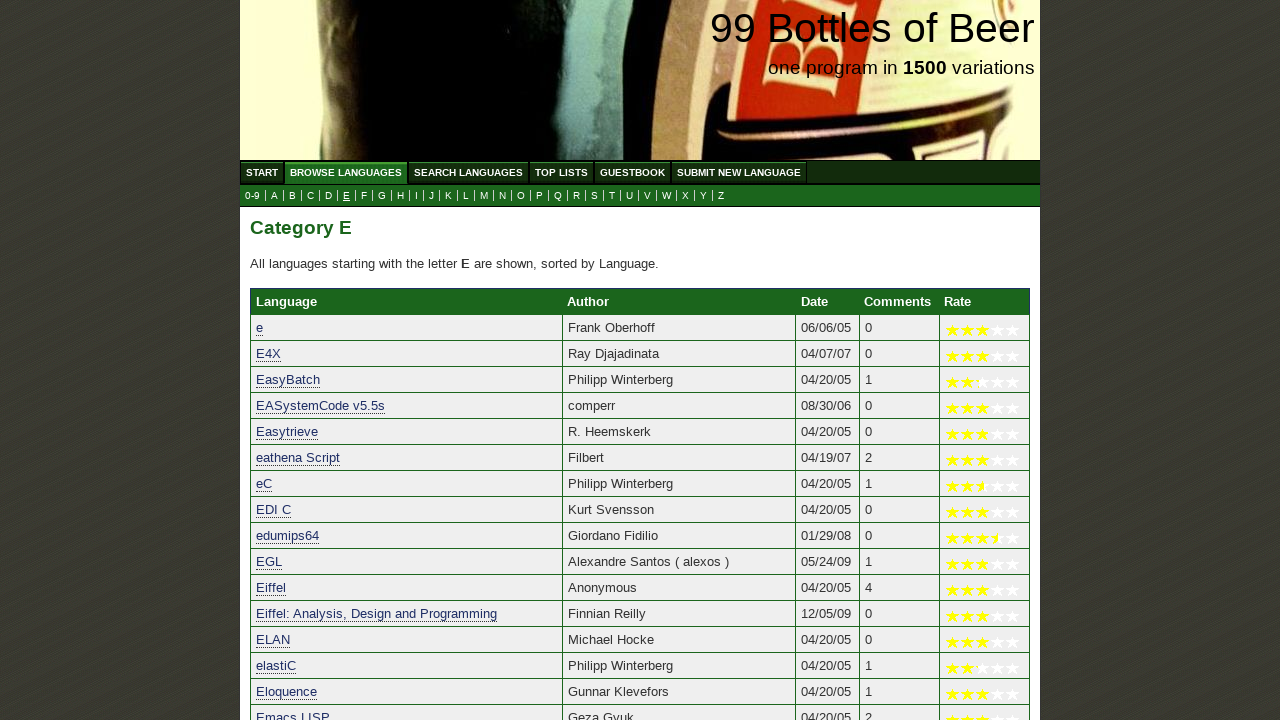

Verified 'EPM Macro' starts with letter E
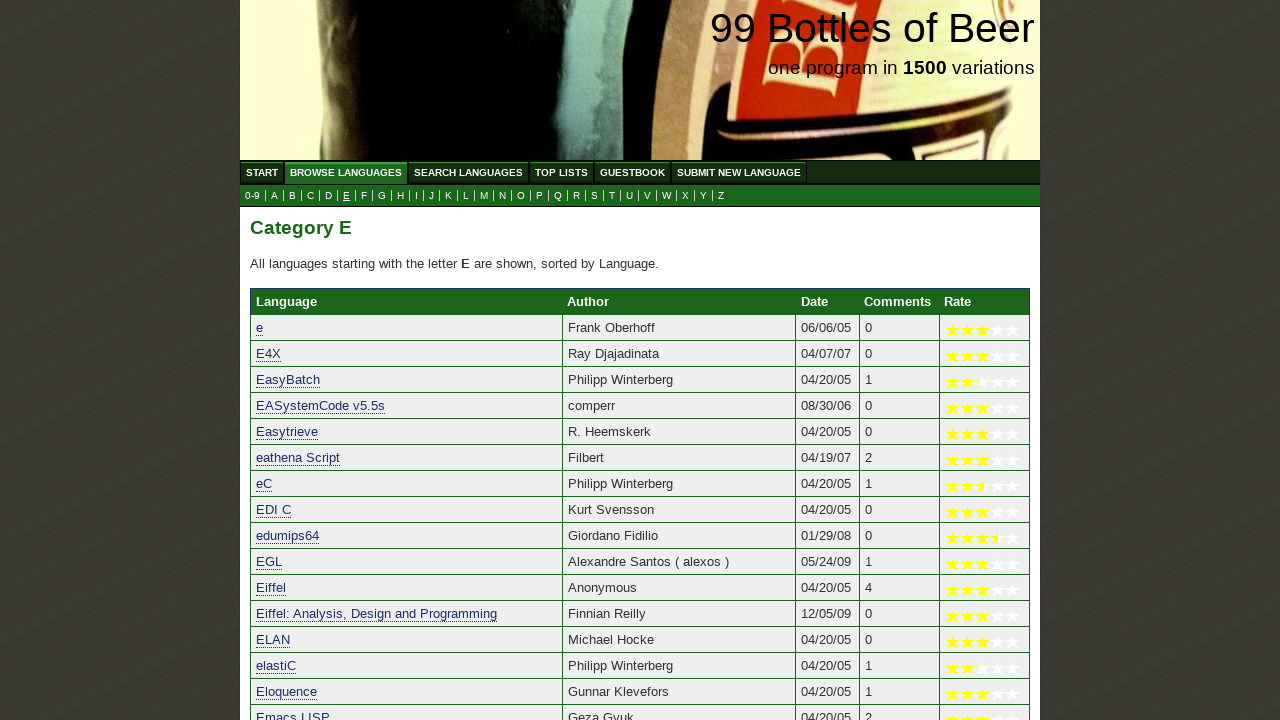

Verified 'Erlang' starts with letter E
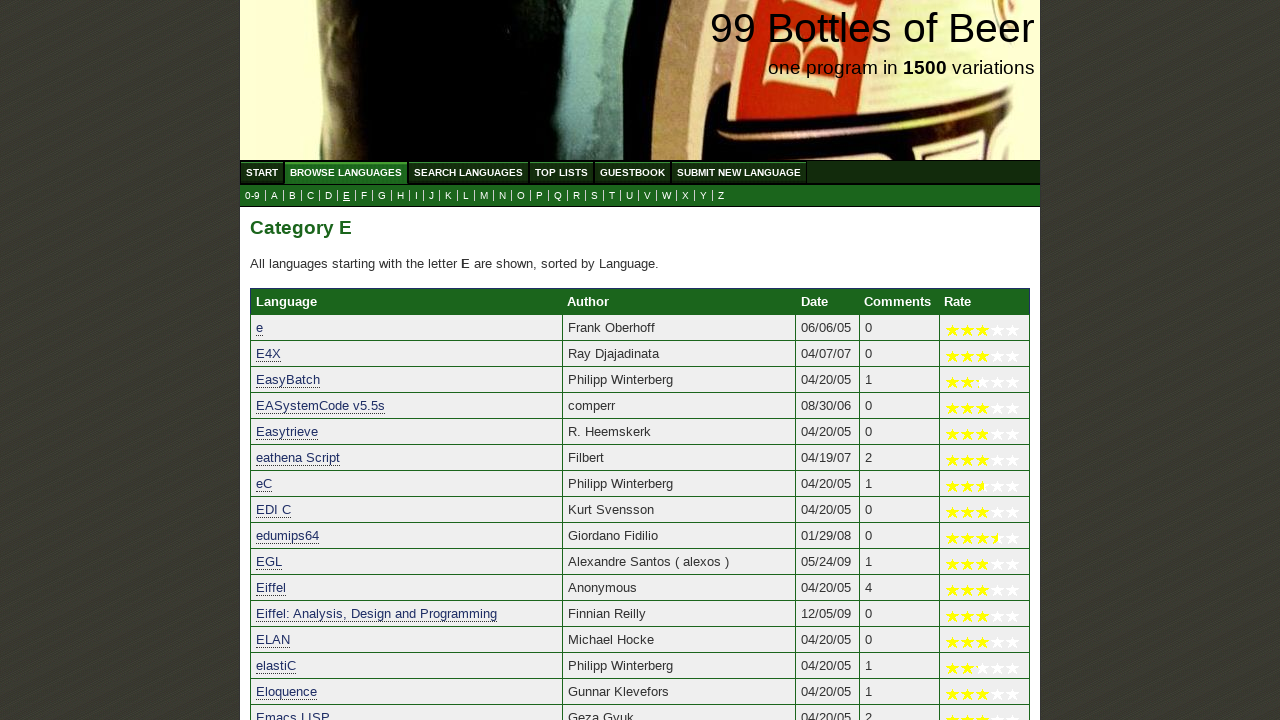

Verified 'Esofunk' starts with letter E
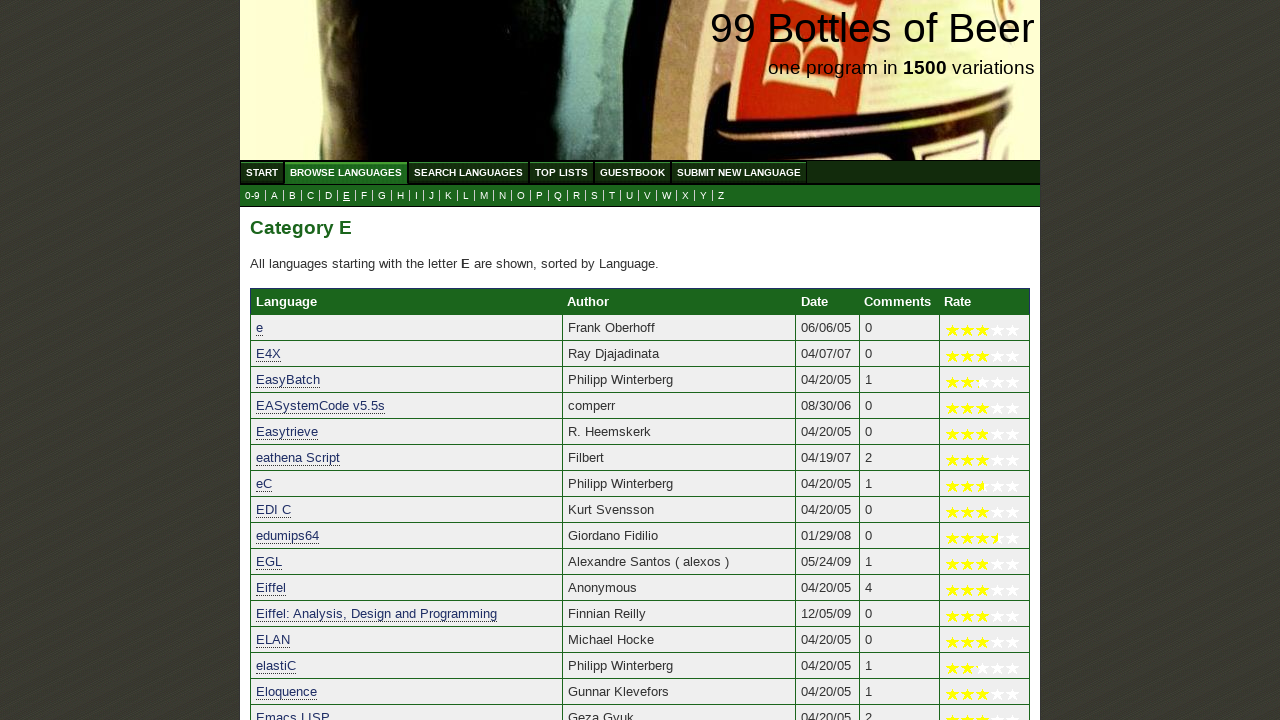

Verified 'ETA' starts with letter E
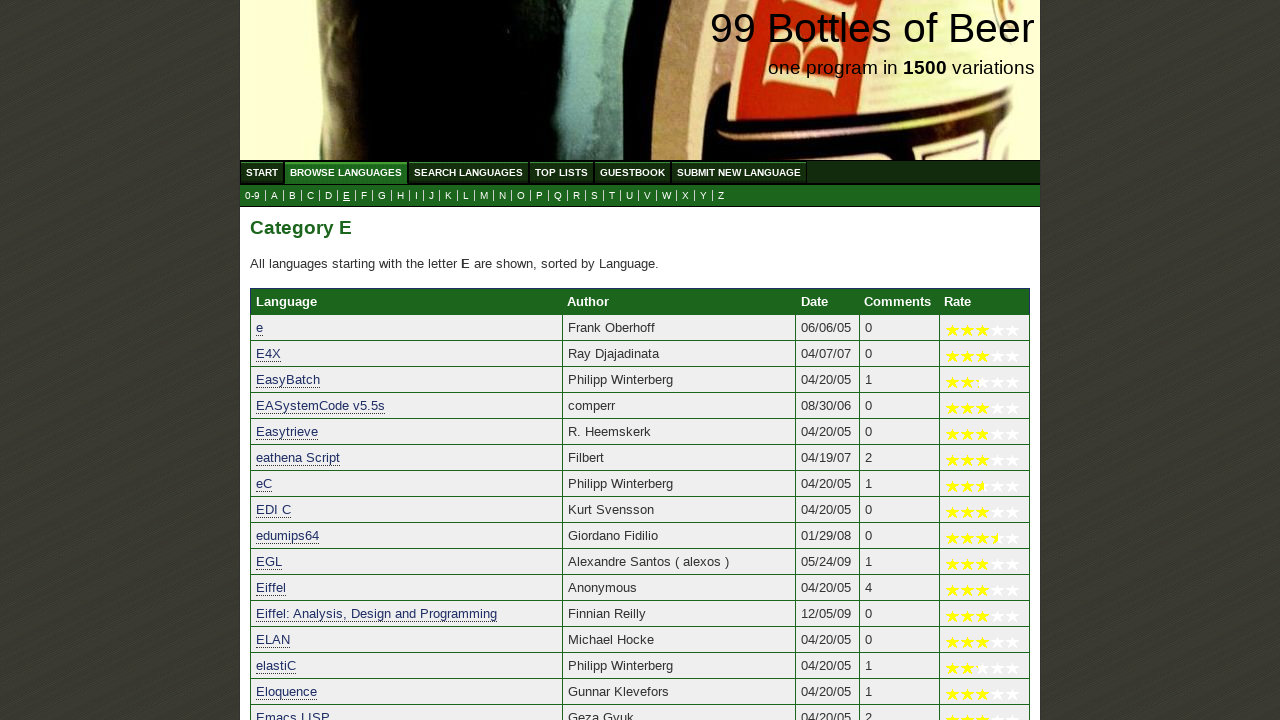

Verified 'Ethos Basic' starts with letter E
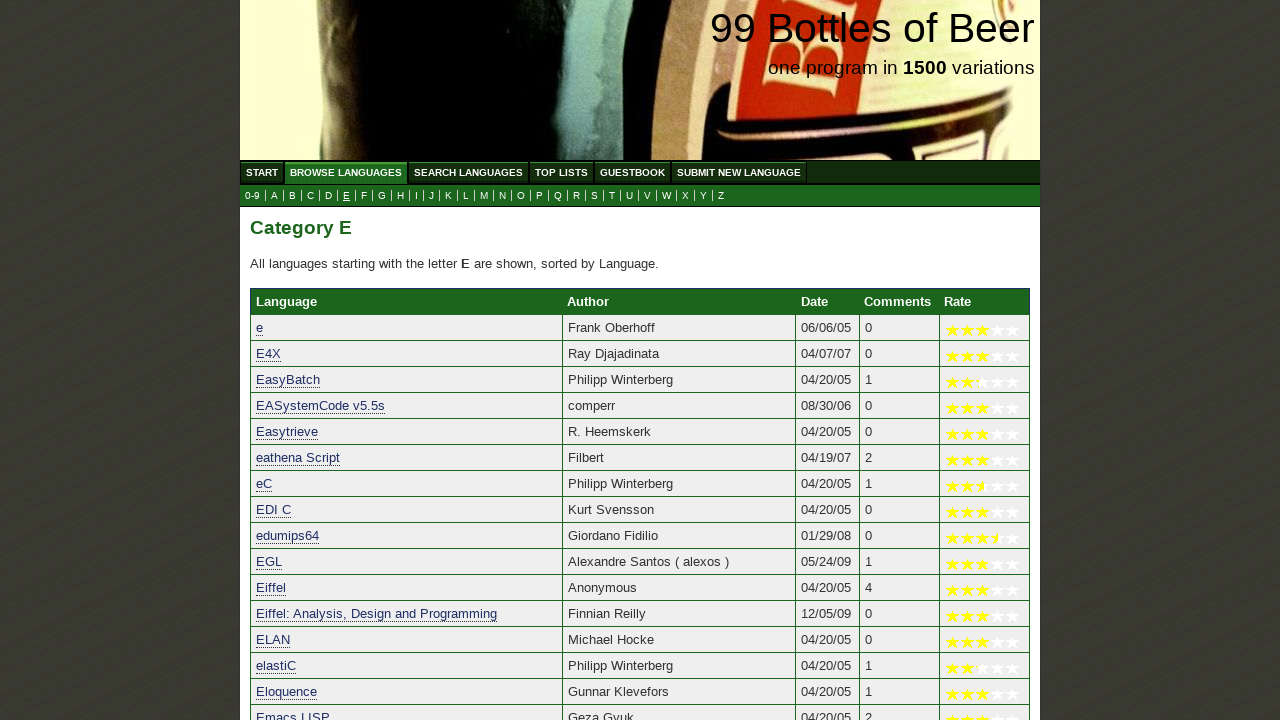

Verified 'Euphoria' starts with letter E
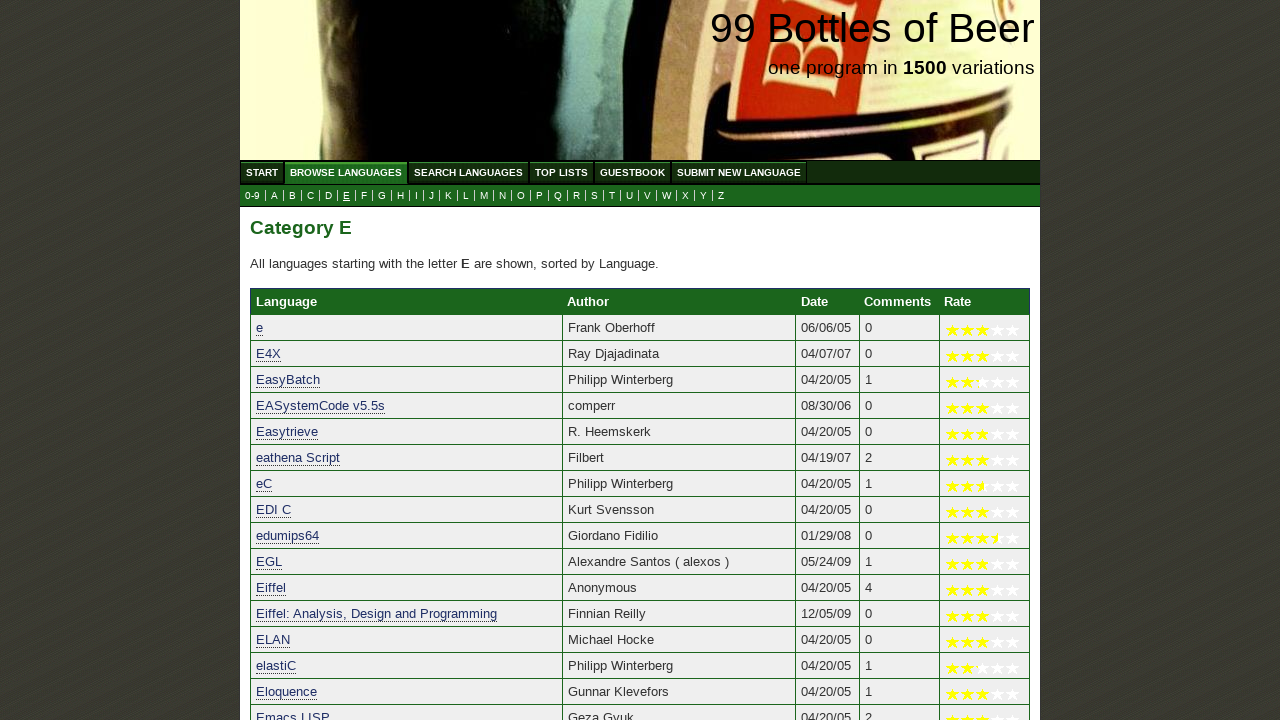

Verified 'Ex' starts with letter E
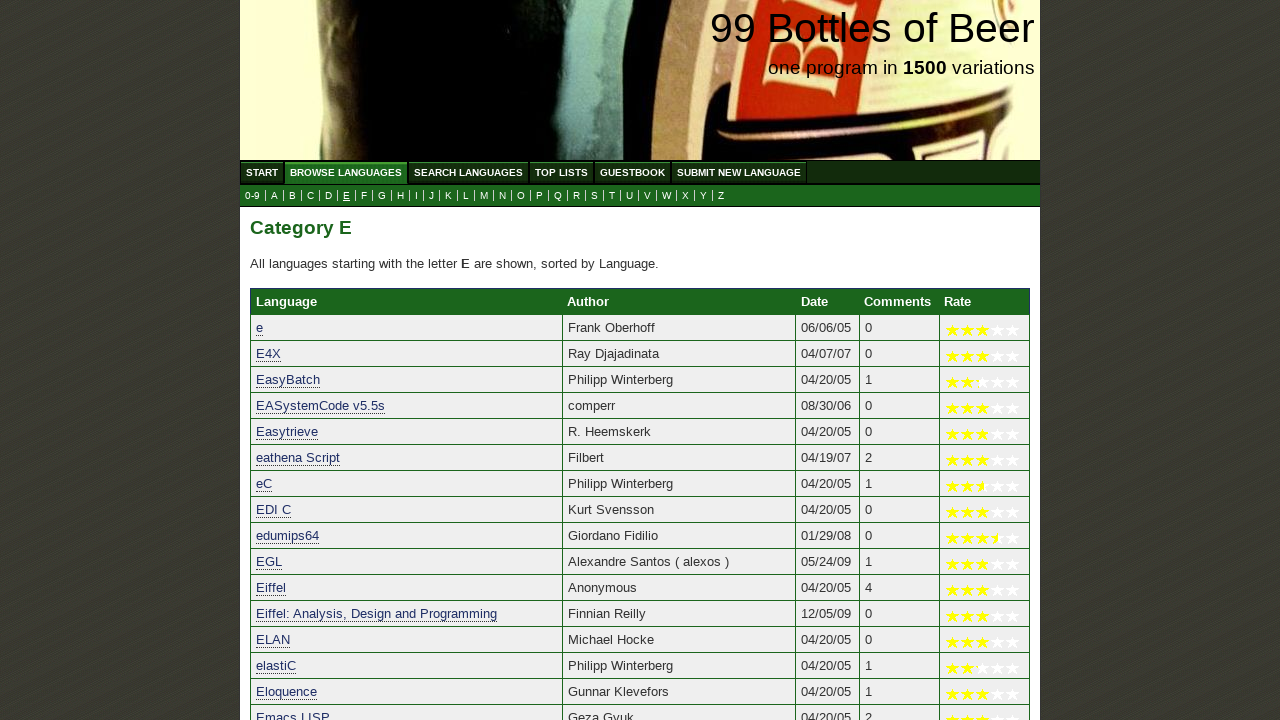

Verified 'Excel' starts with letter E
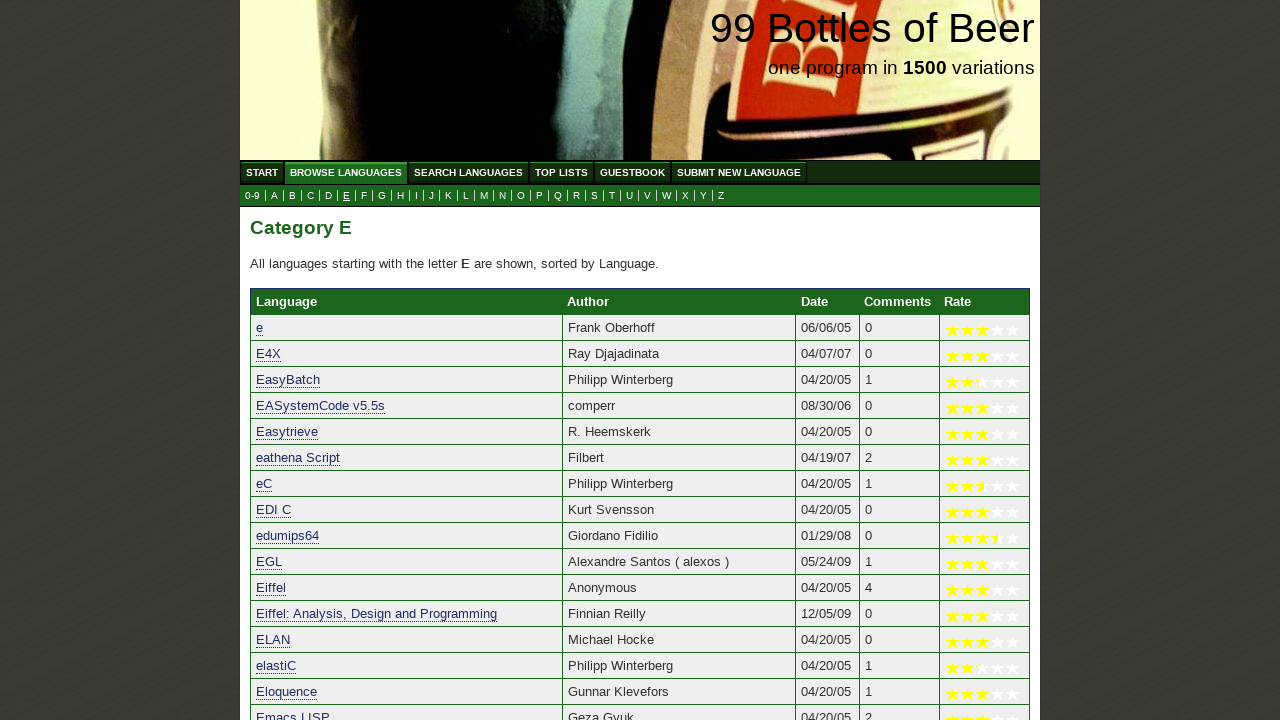

Verified 'EXEC' starts with letter E
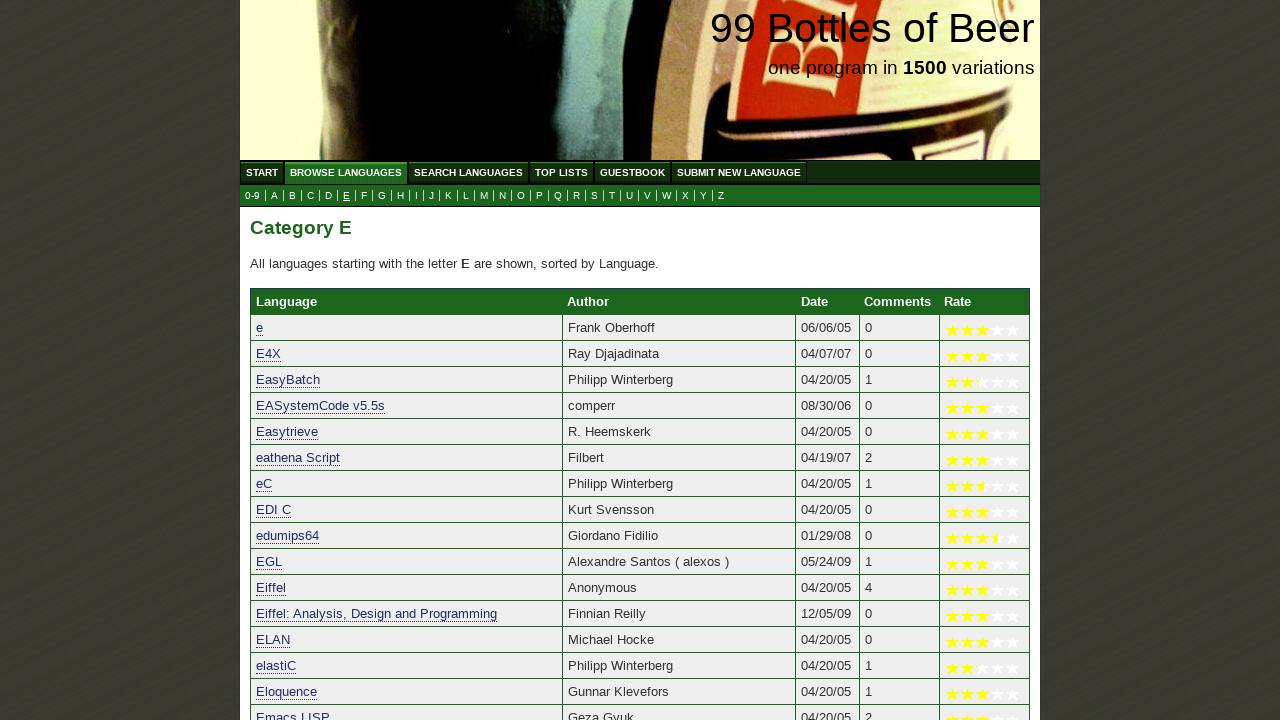

Verified 'Expect' starts with letter E
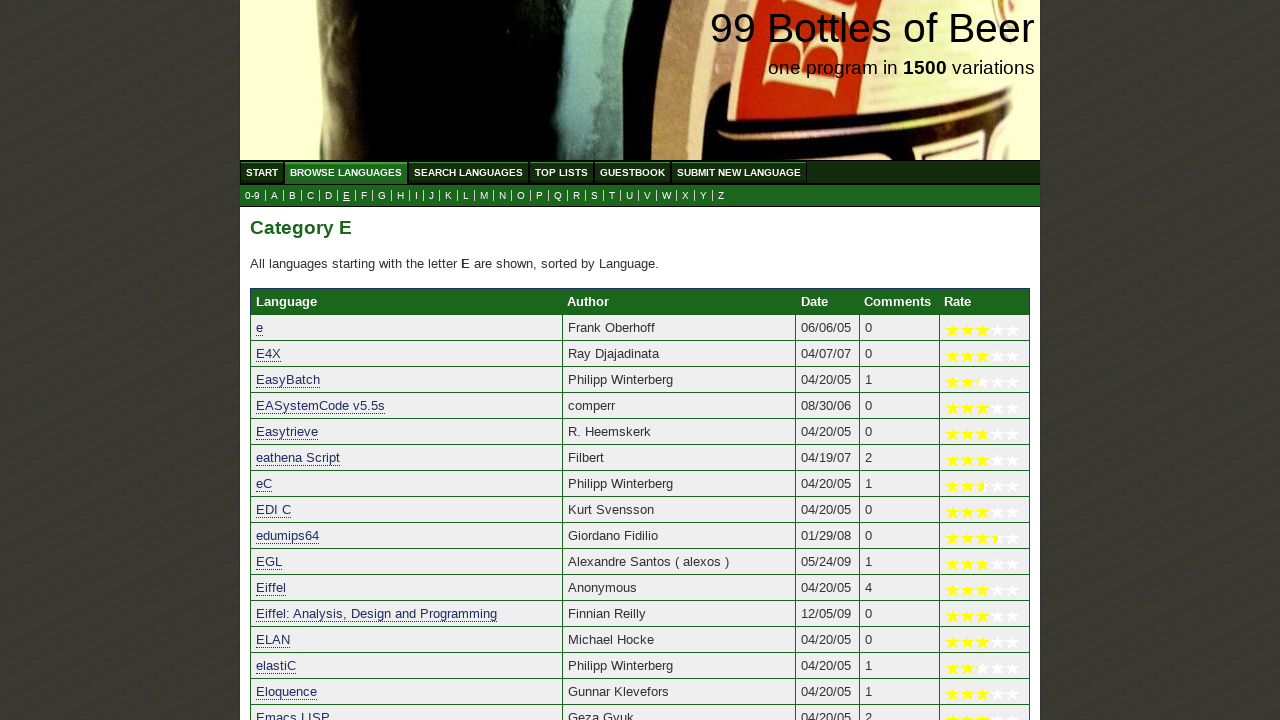

Verified 'Express' starts with letter E
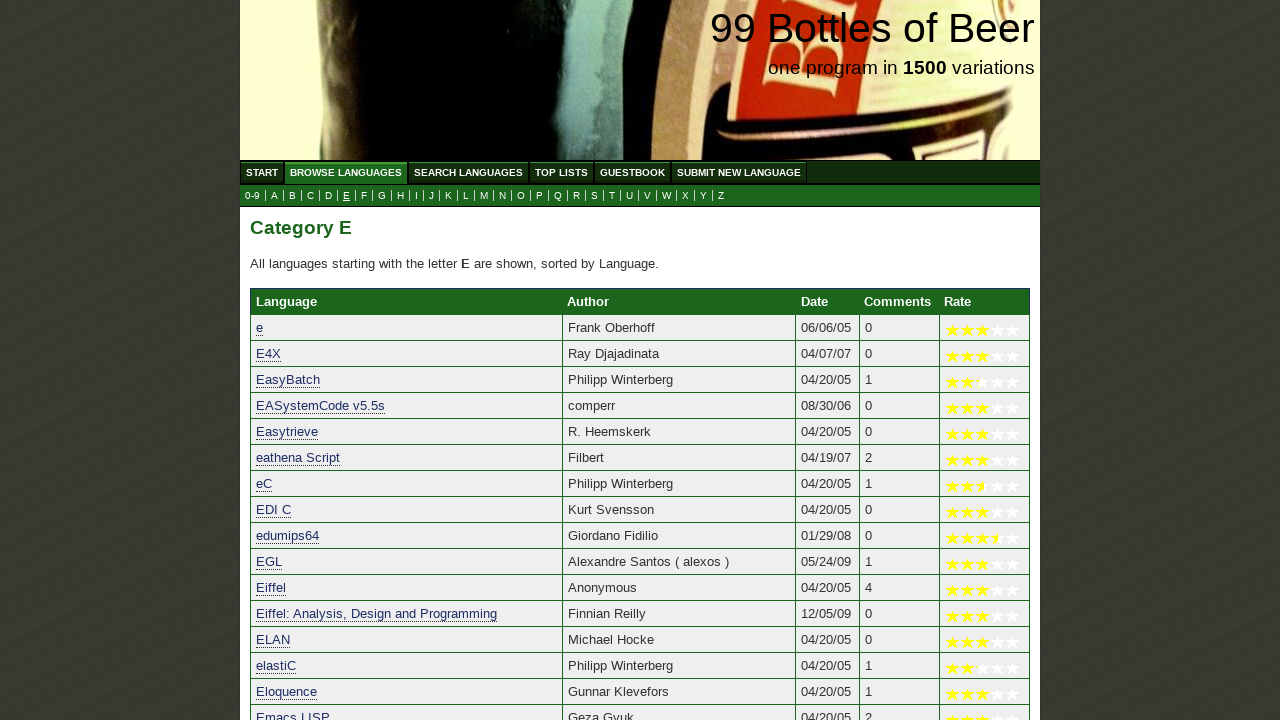

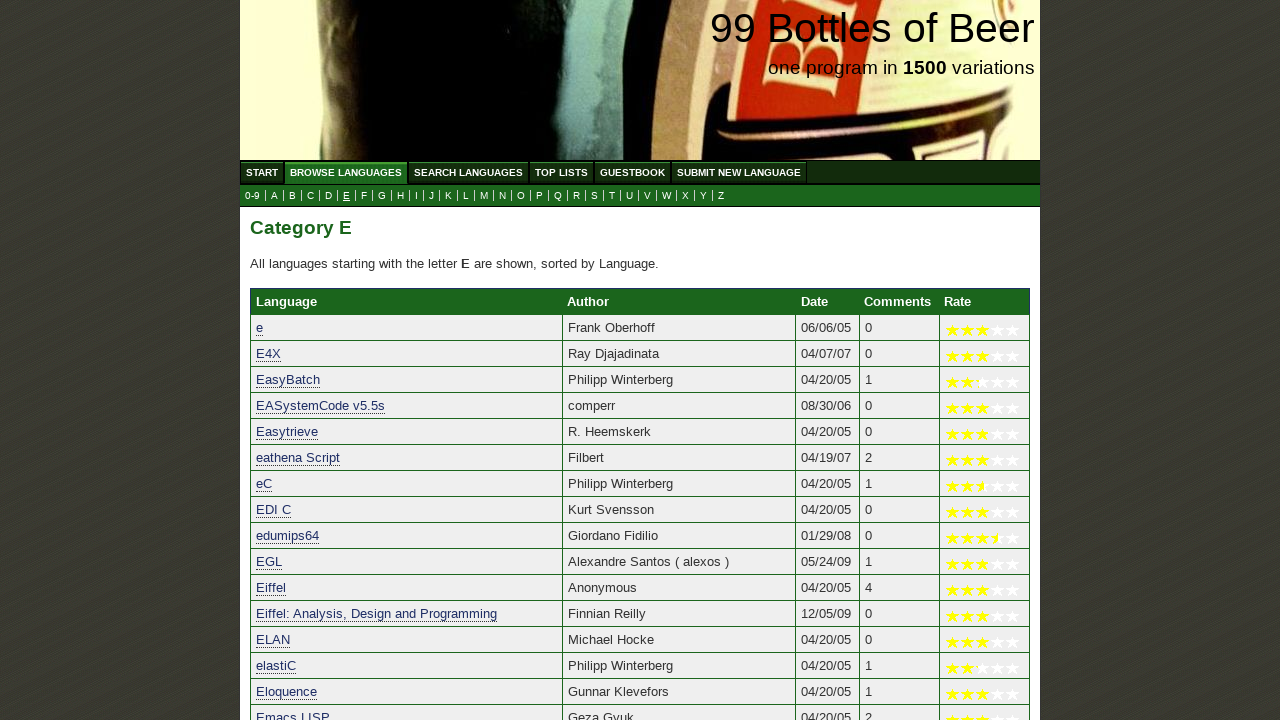